Tests the GlobalTranslate app by completing user onboarding (entering username and selecting language), then demonstrating text messaging and voice input features.

Starting URL: https://trans-claude.web.app

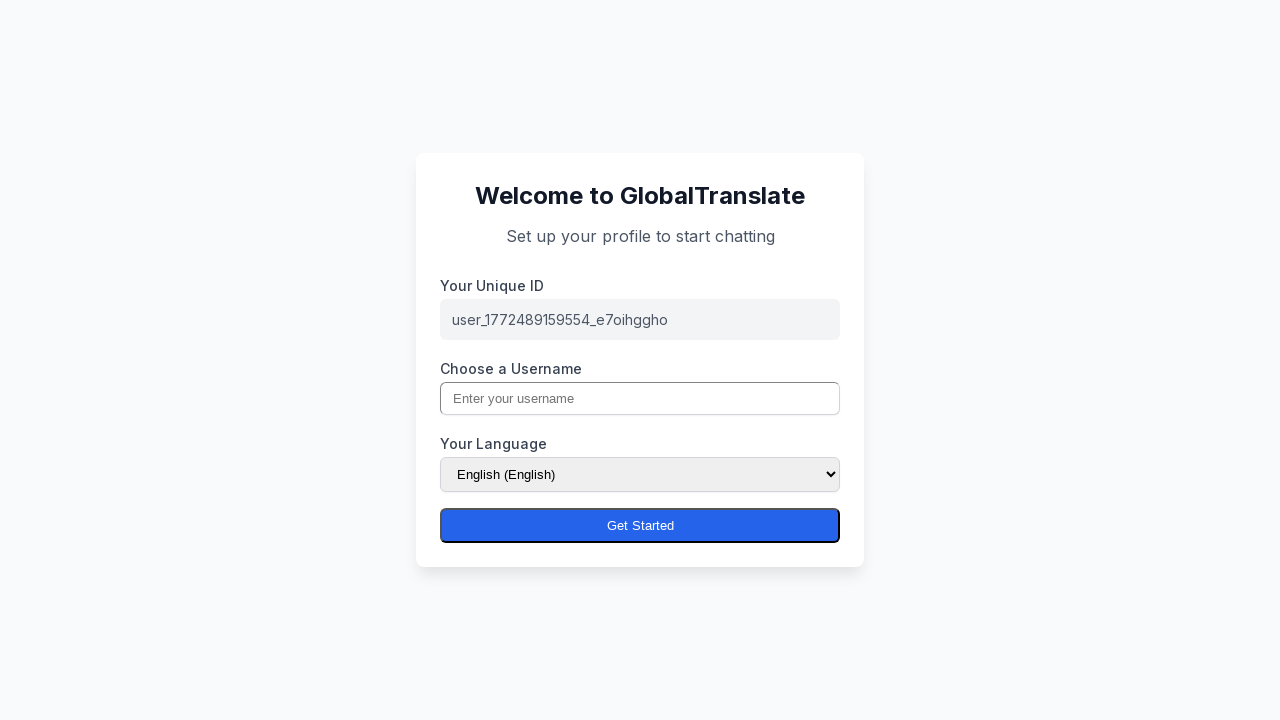

Waited for GlobalTranslate app to load
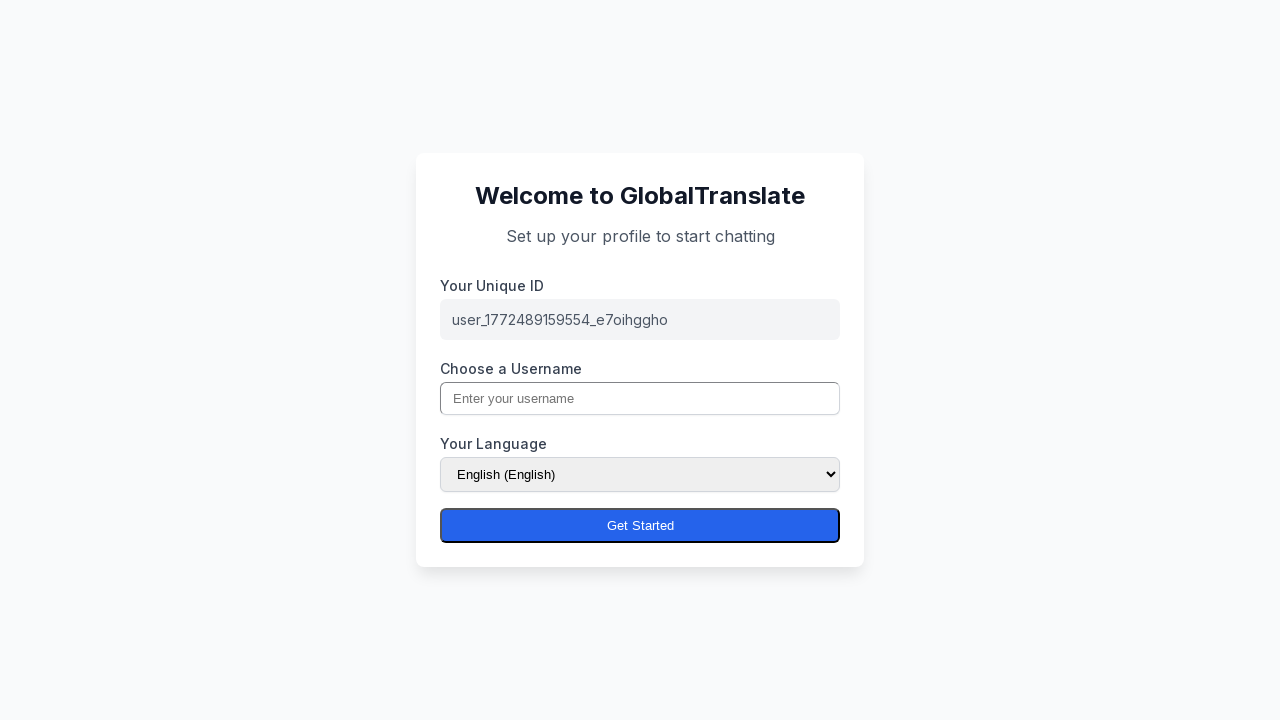

Queried for onboarding input field
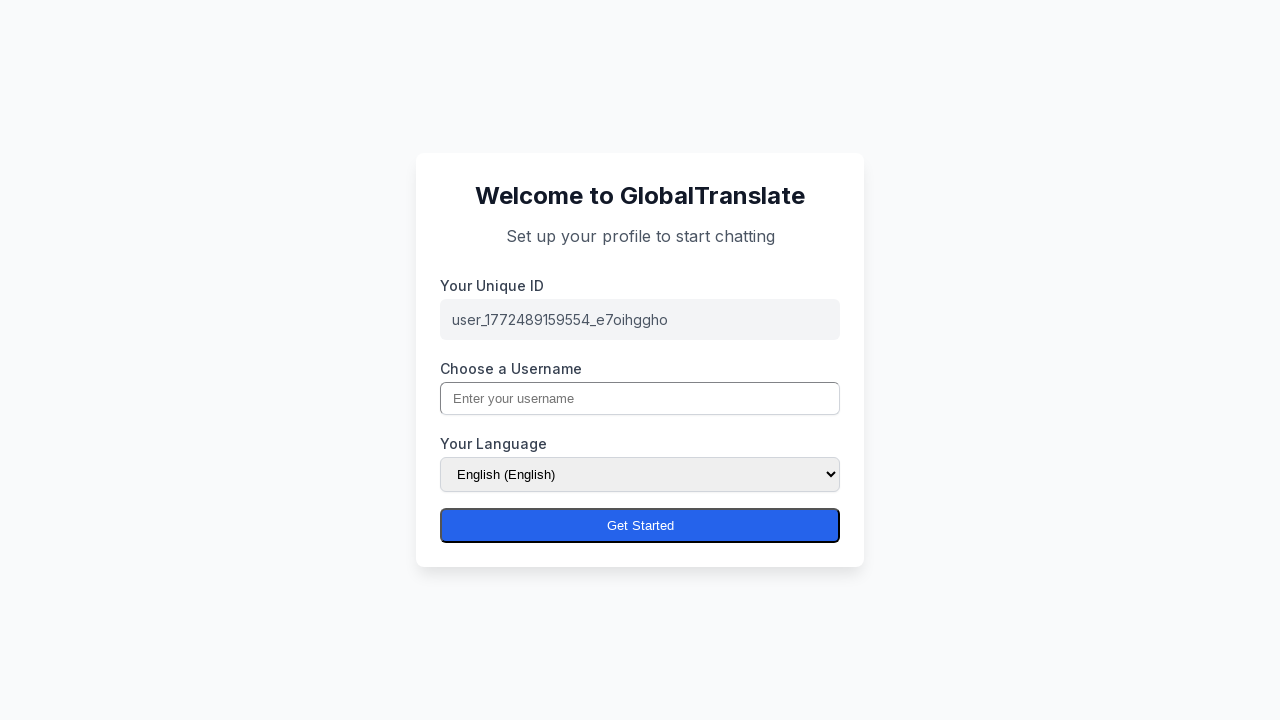

Entered username 'Alice_Demo' in onboarding form on input[type="text"]
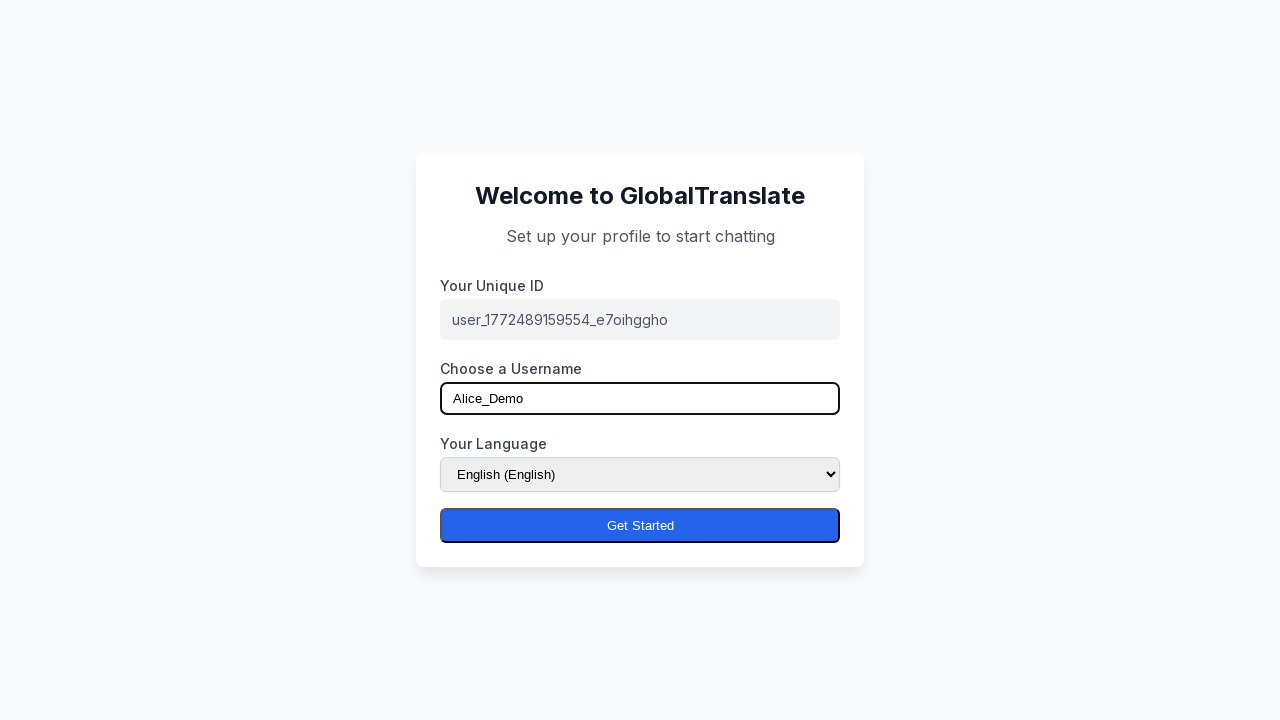

Selected English language from dropdown on select
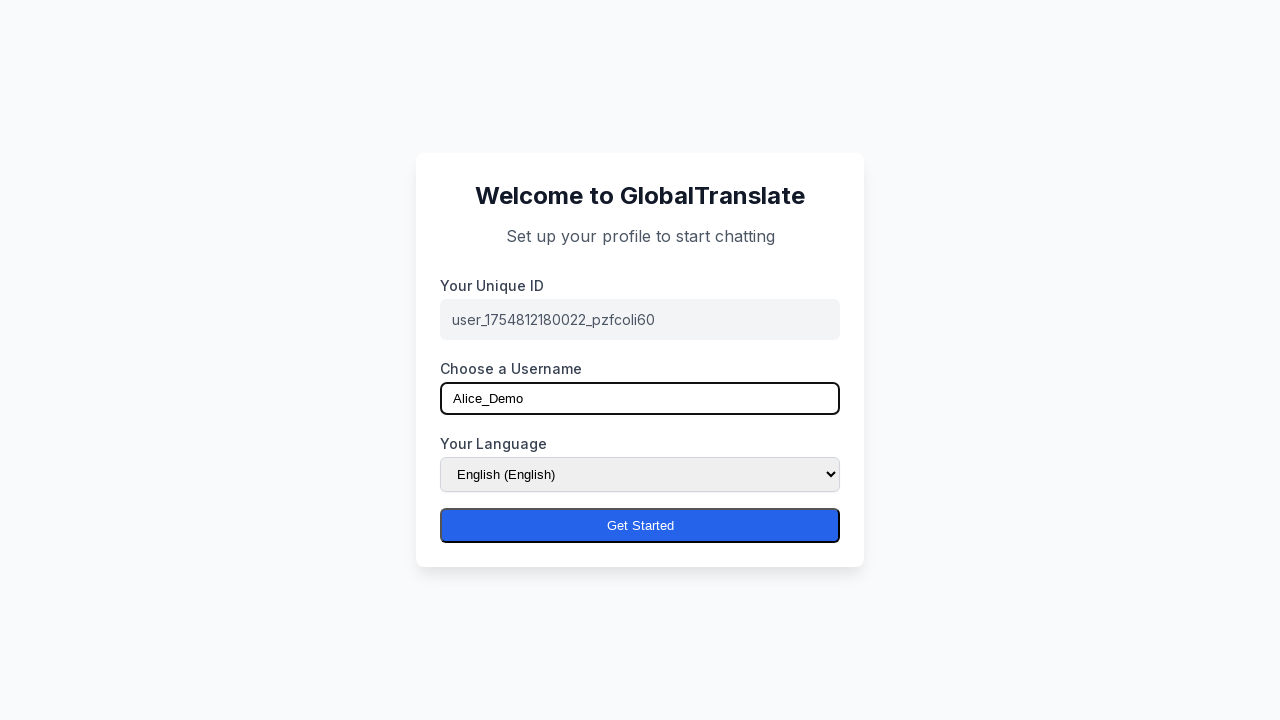

Waited for language selection to process
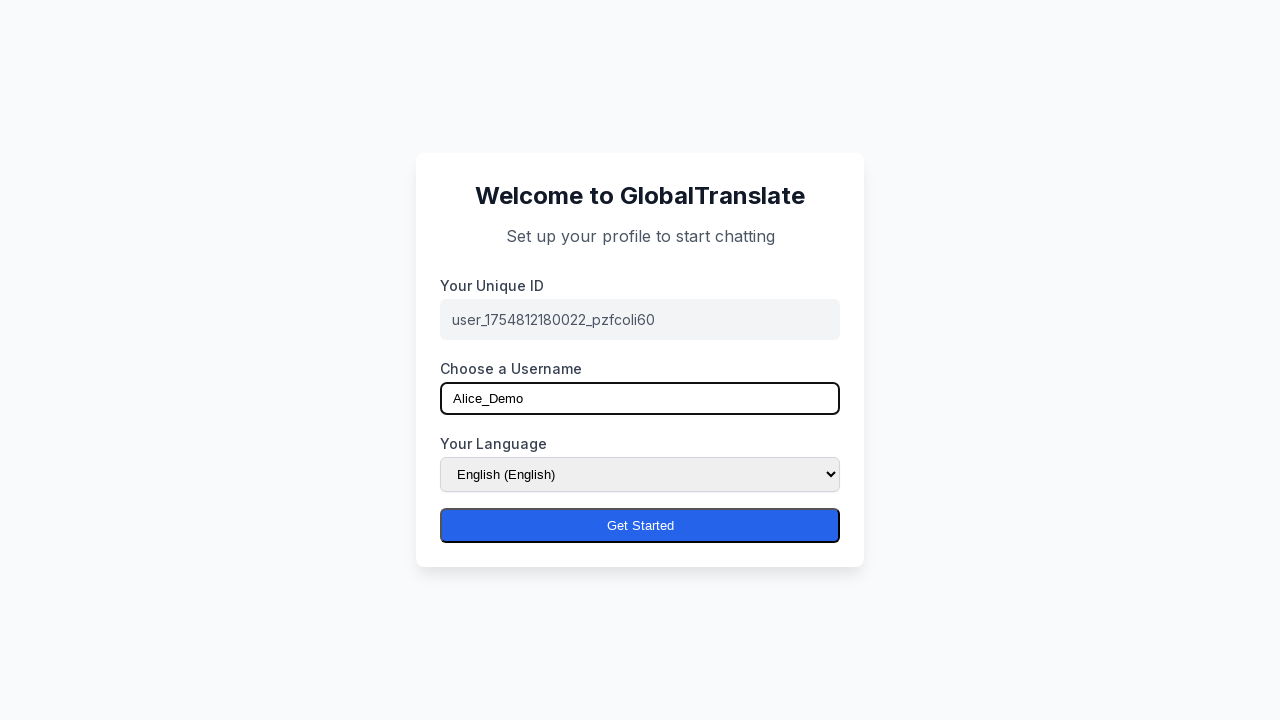

Clicked 'Get Started' button to complete onboarding at (640, 525) on button:has-text("Get Started")
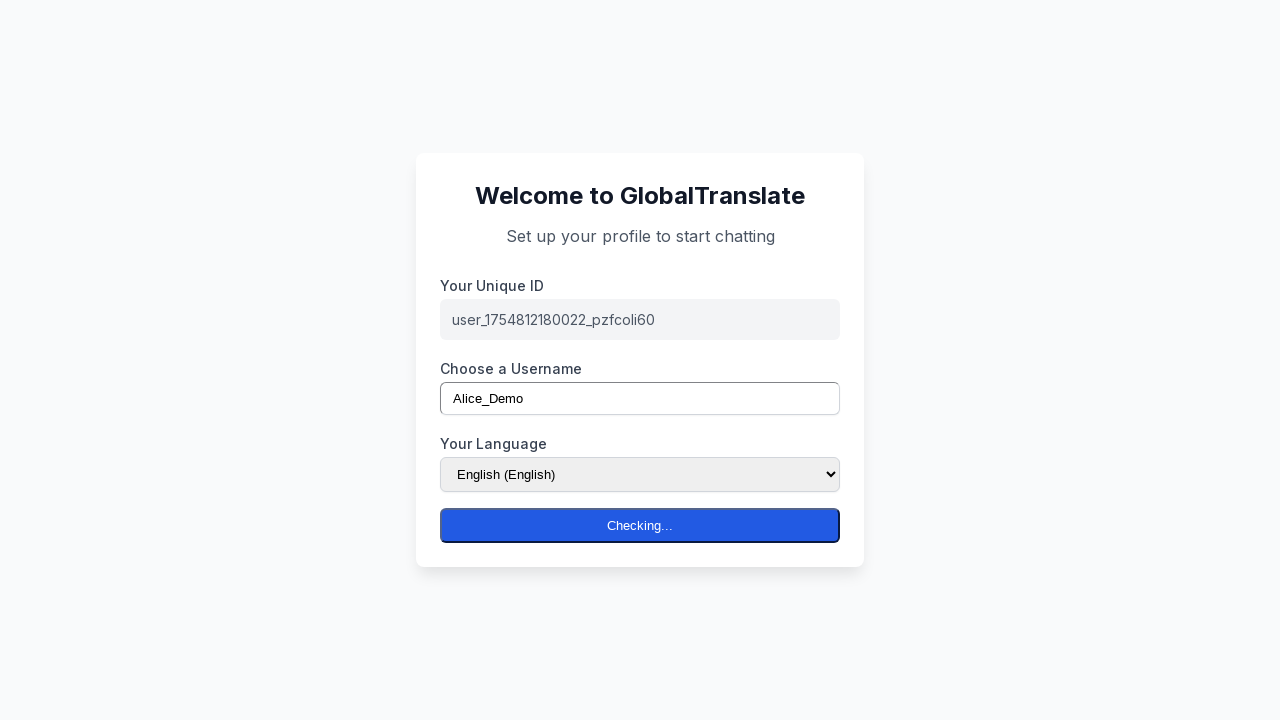

Waited for app to load after onboarding completion
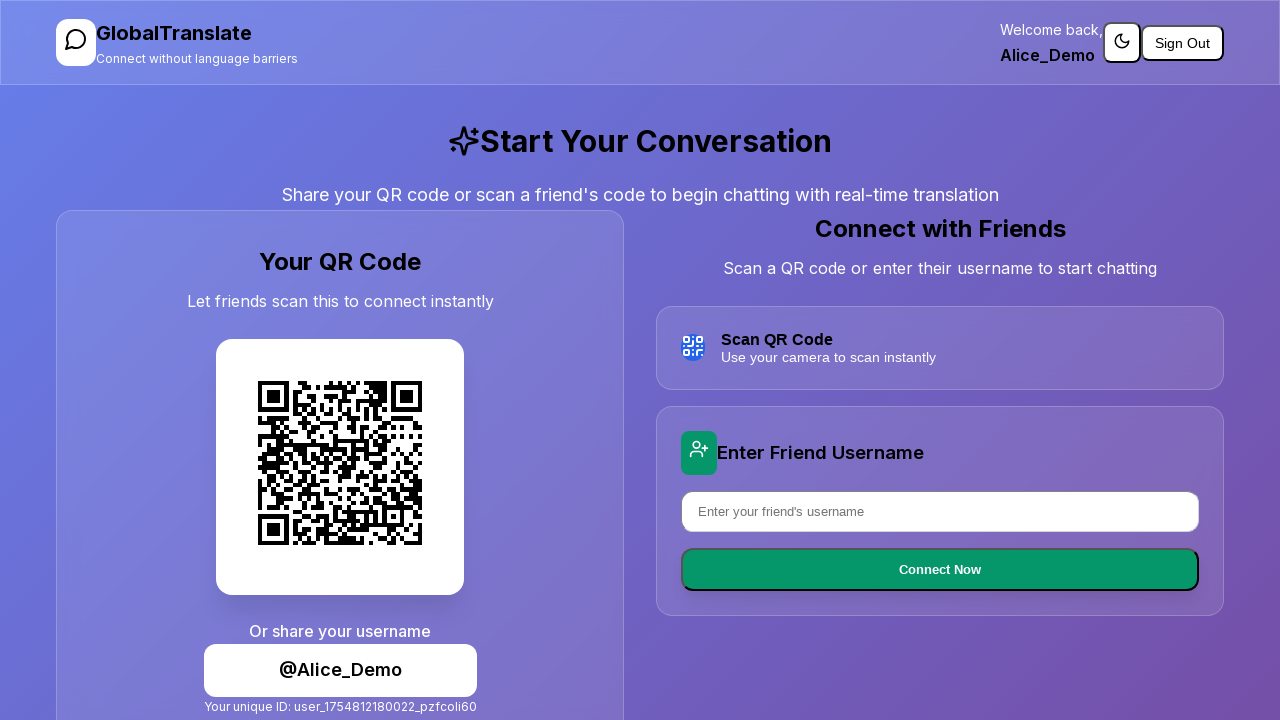

Queried for connection/username input field
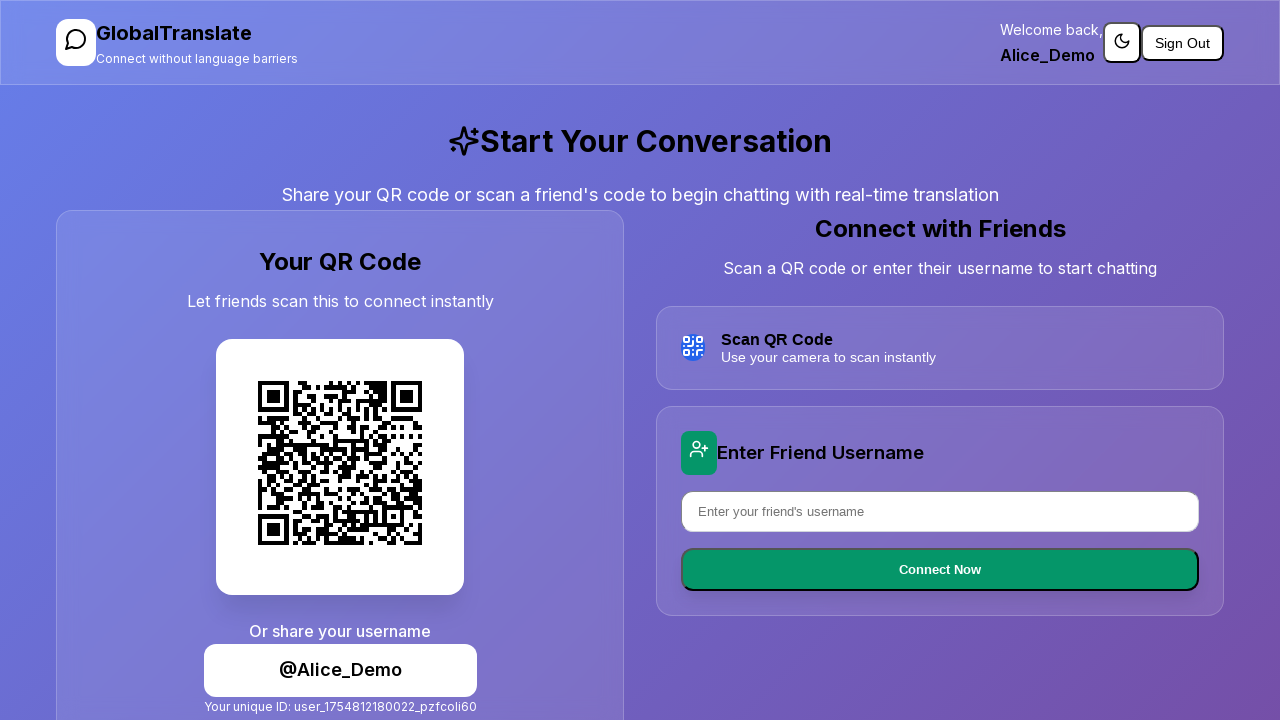

Entered 'Raj_Demo' to connect to another user on input[placeholder*="username"]
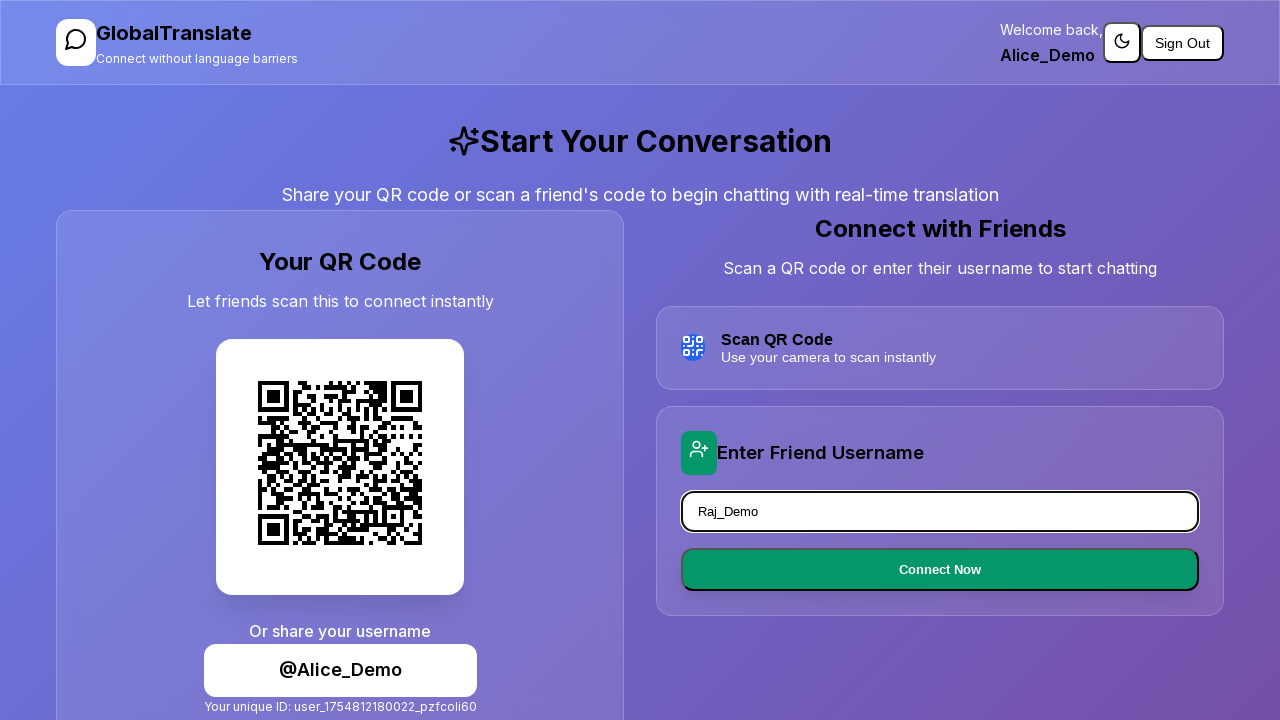

Waited for username input to be processed
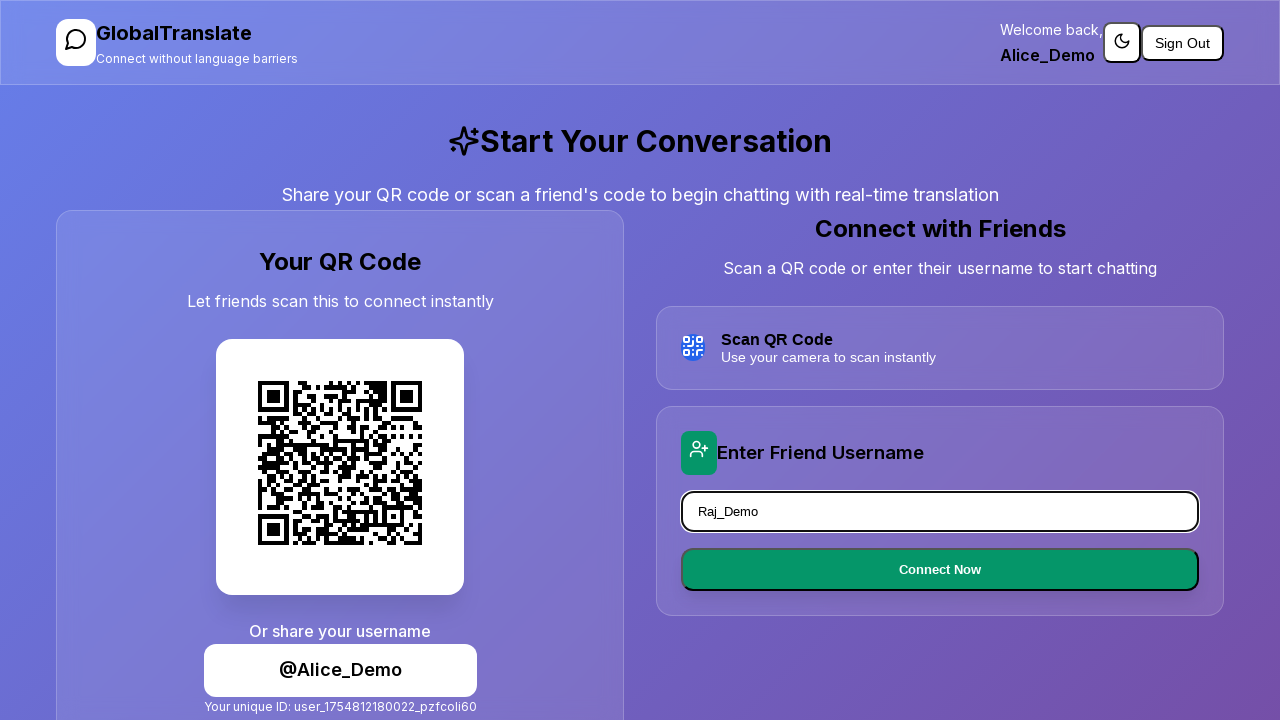

Clicked 'Connect' button to establish connection with Raj_Demo at (940, 569) on button:has-text("Connect")
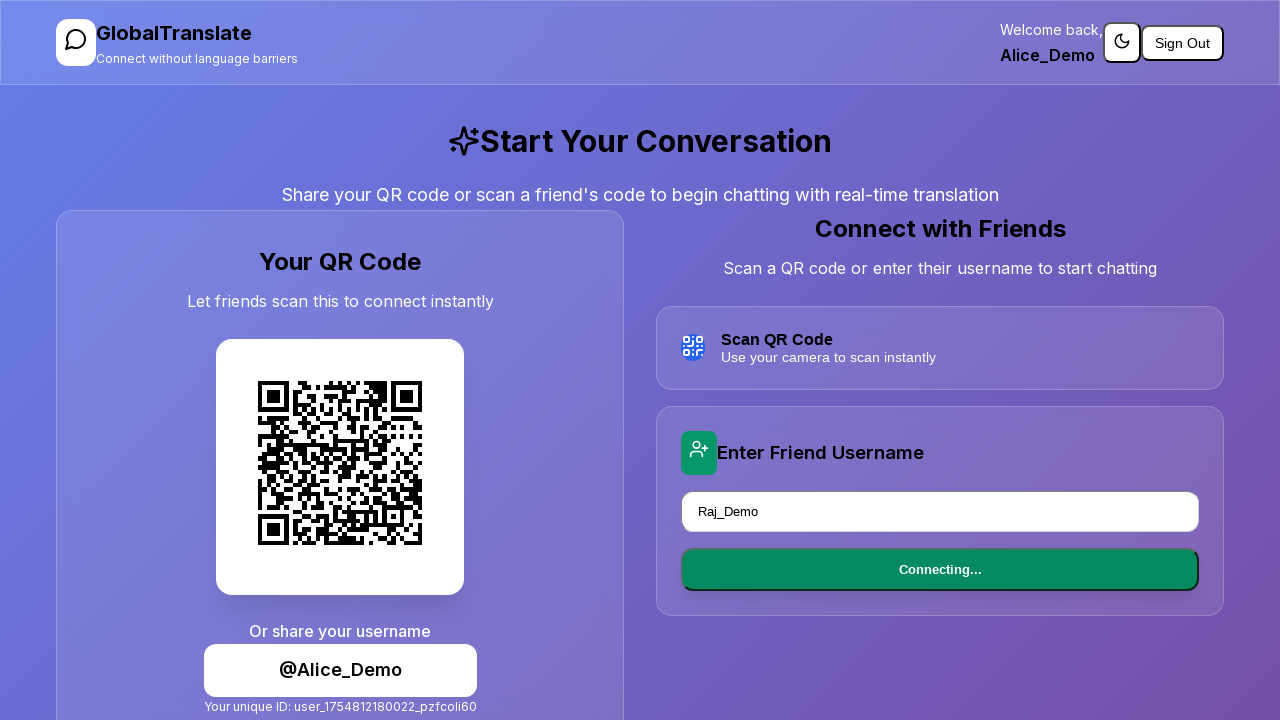

Waited for connection to be established
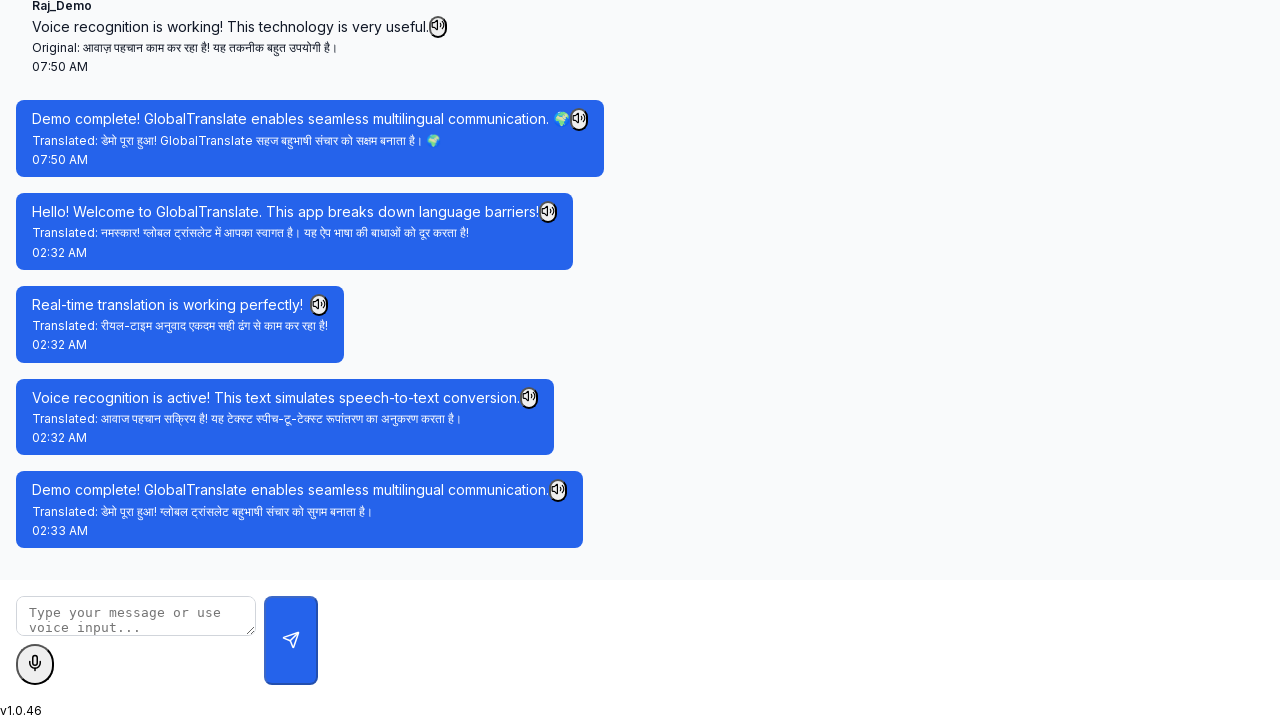

Queried for message input field
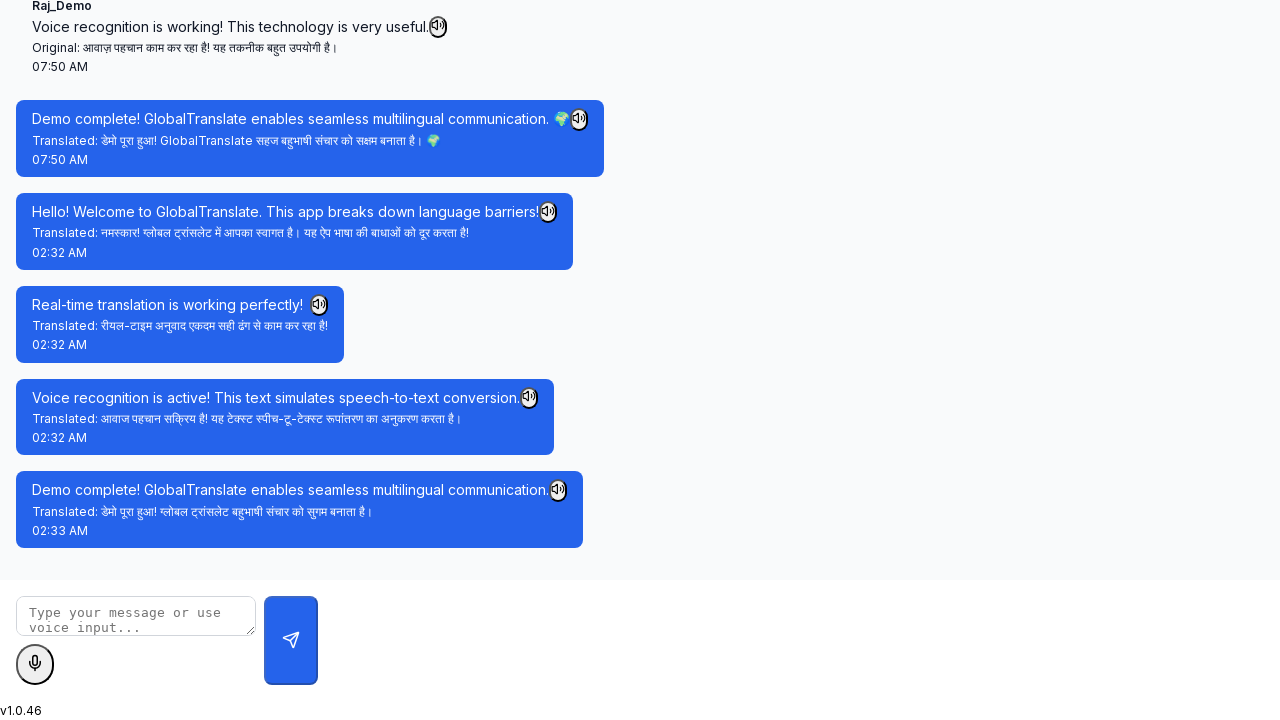

Entered first demo message about language barriers on textarea, input[placeholder*="message"]
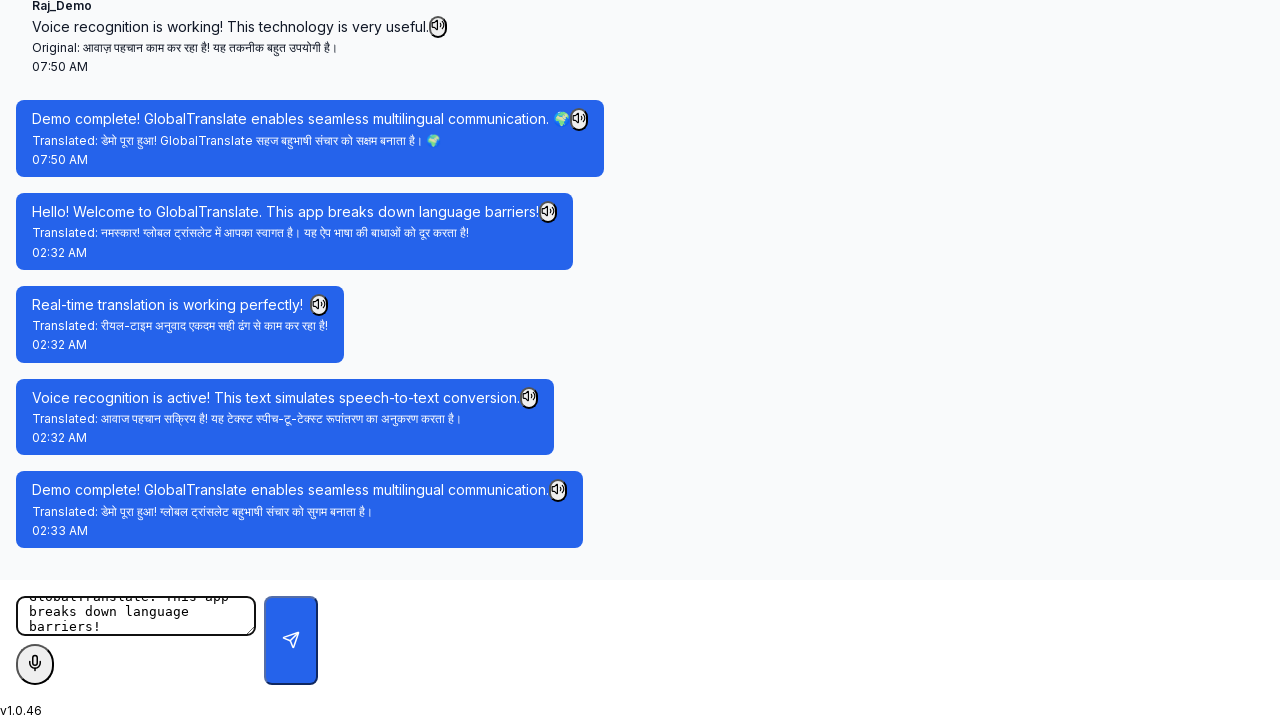

Waited before sending first message
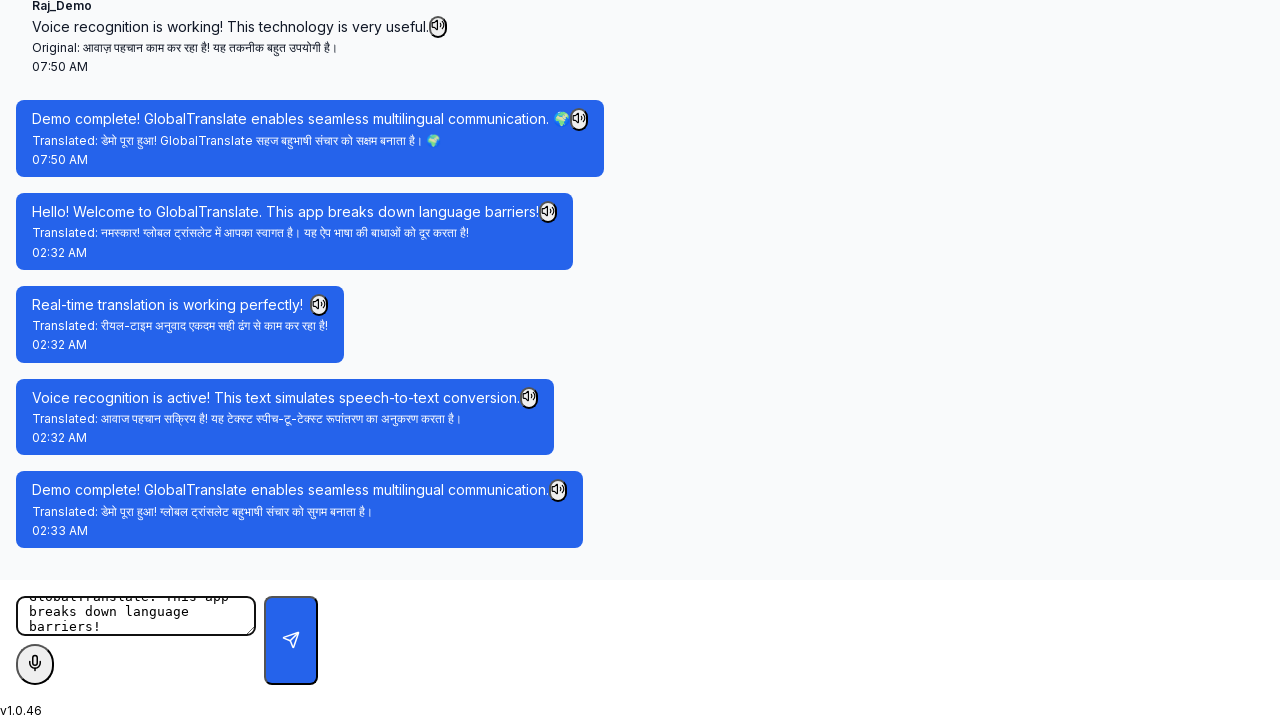

Sent first message by pressing Enter on textarea, input[placeholder*="message"]
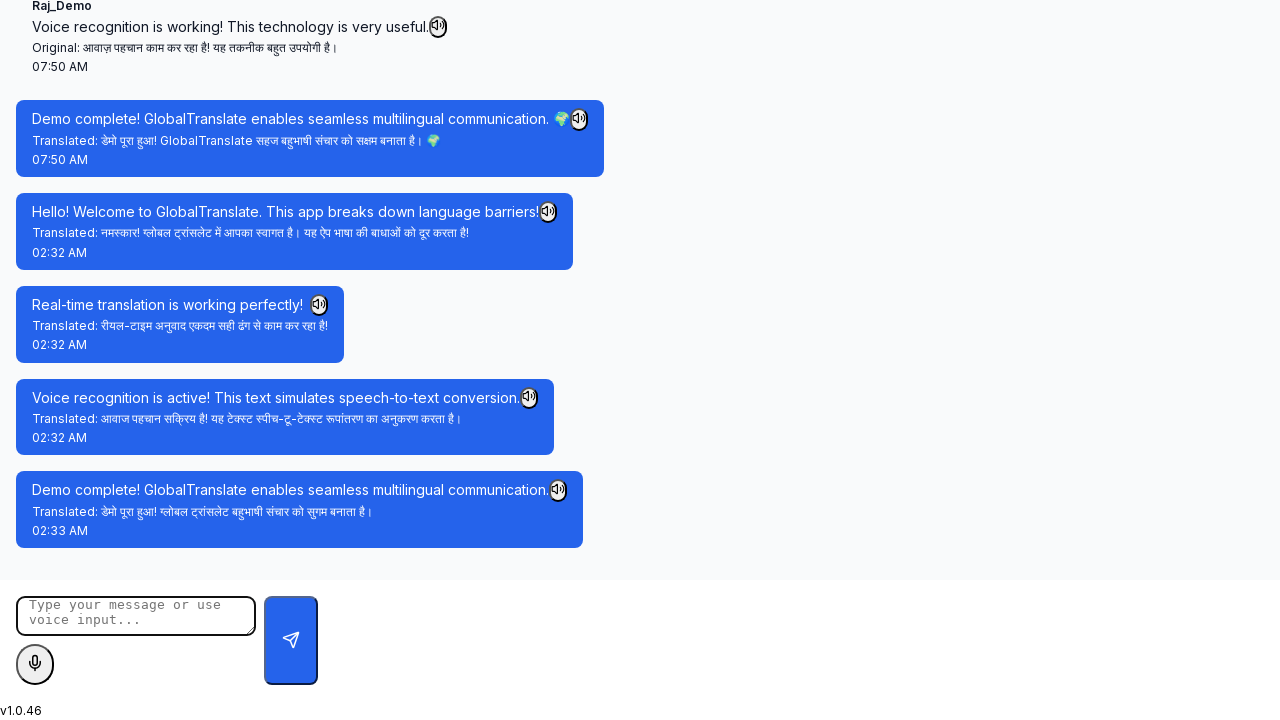

Waited for first message to be translated and delivered
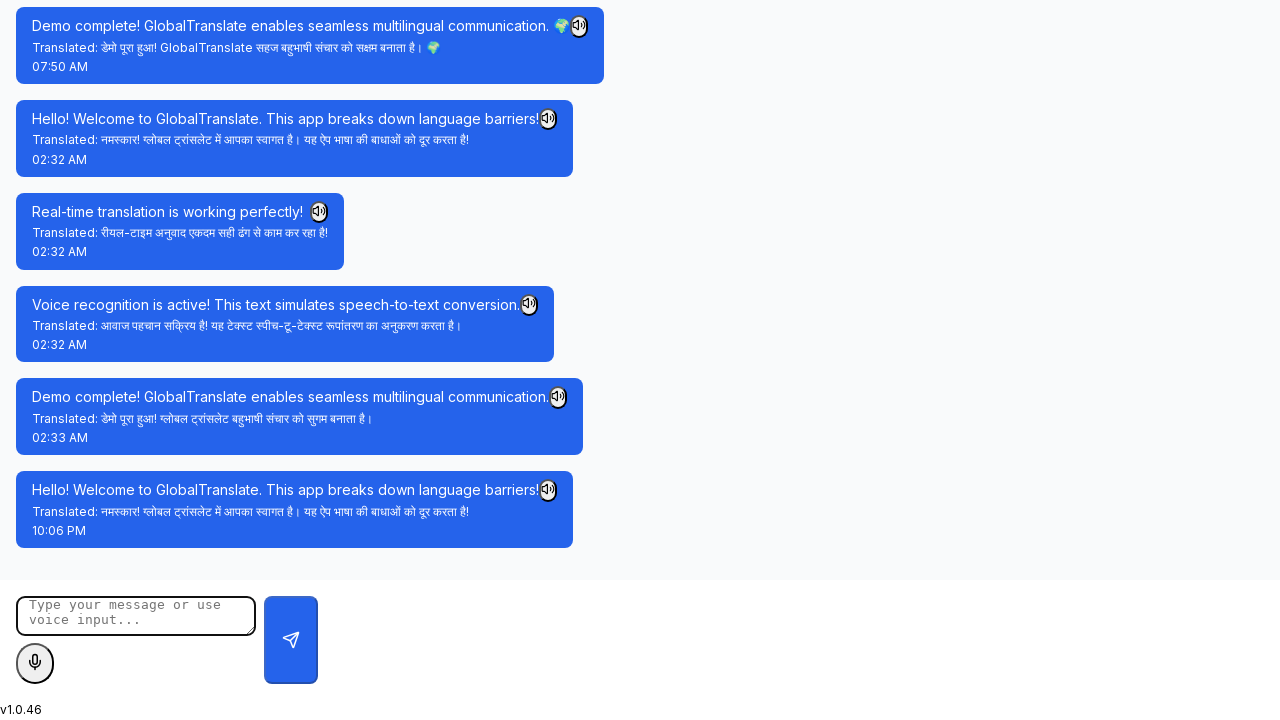

Entered second demo message about real-time translation on textarea, input[placeholder*="message"]
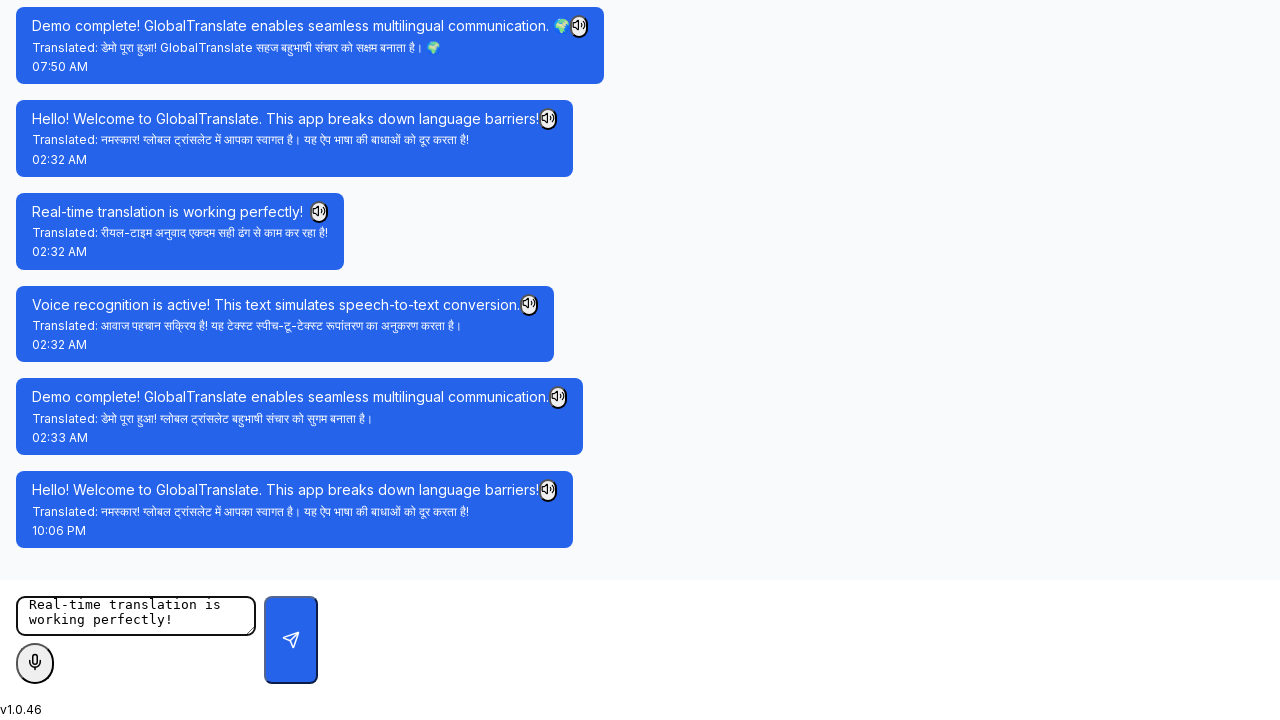

Waited before sending second message
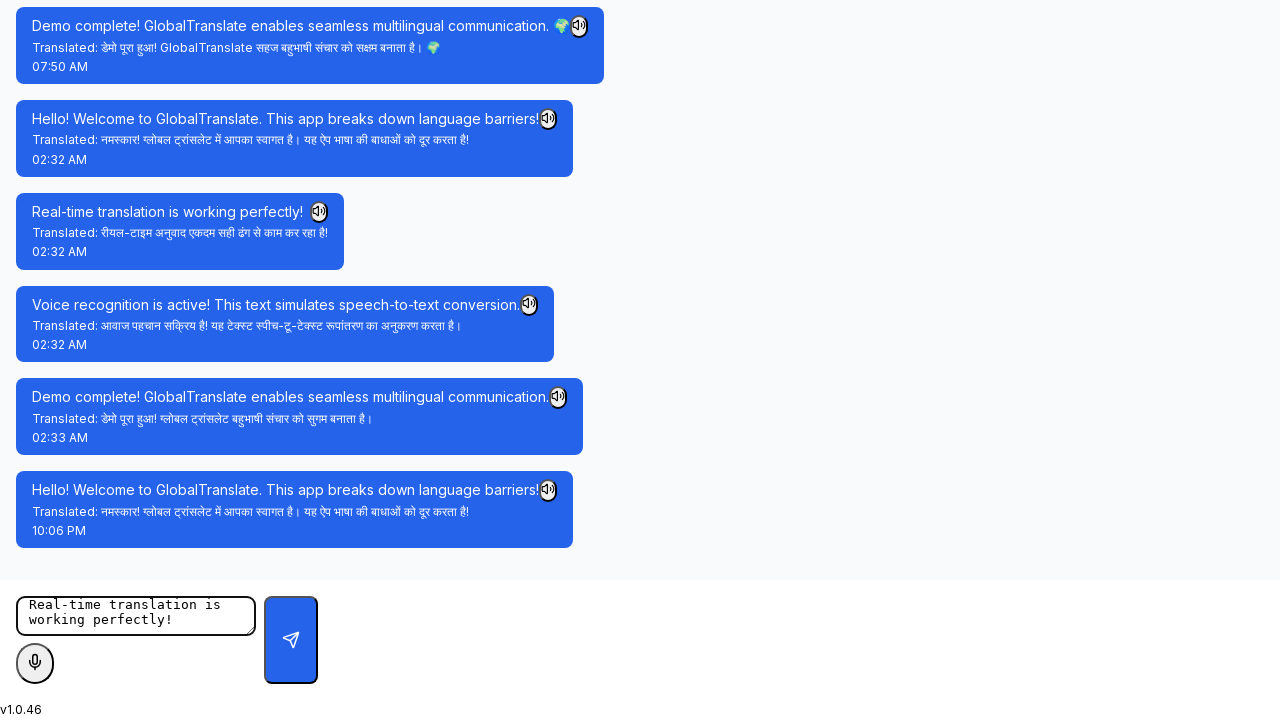

Sent second message by pressing Enter on textarea, input[placeholder*="message"]
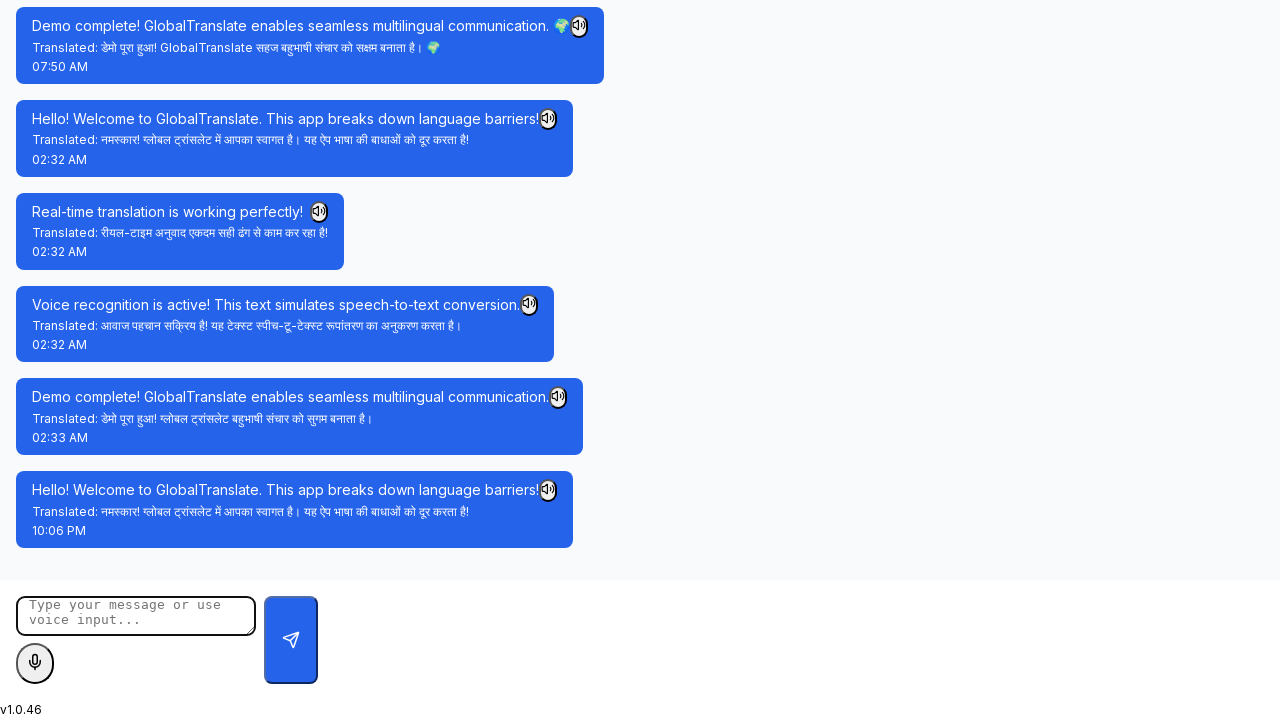

Waited for second message to be translated and delivered
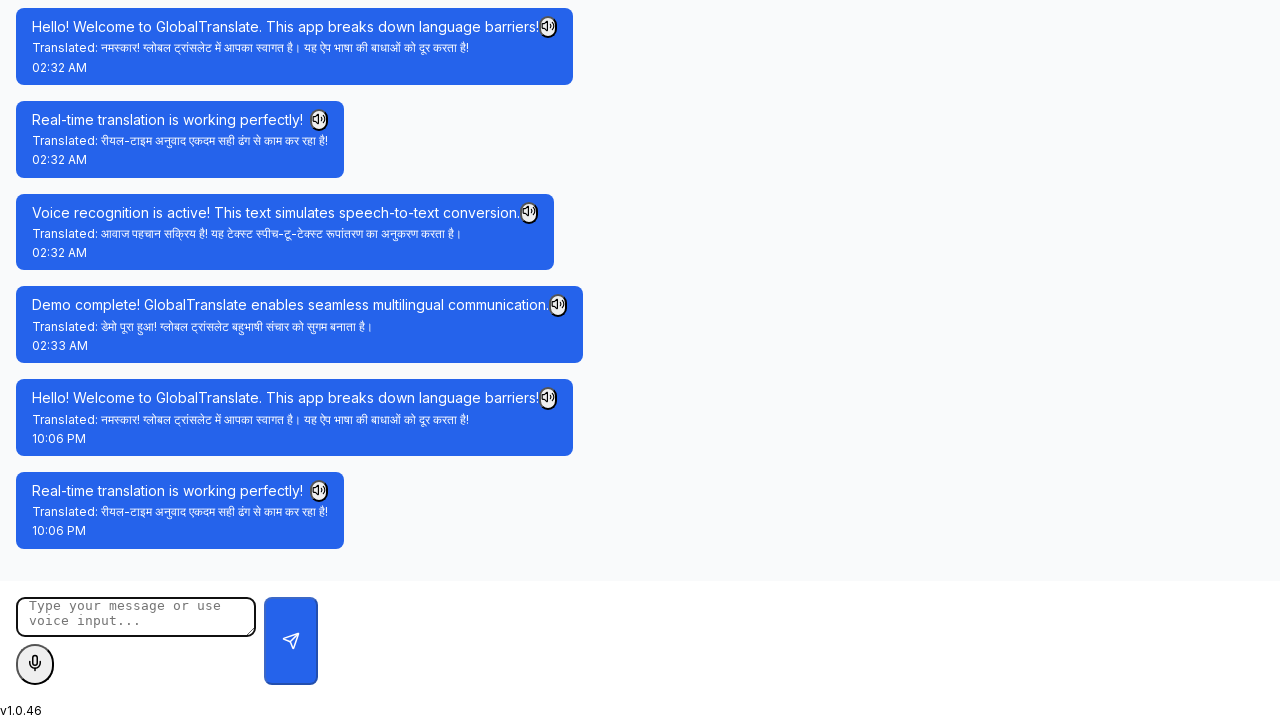

Queried for voice input button
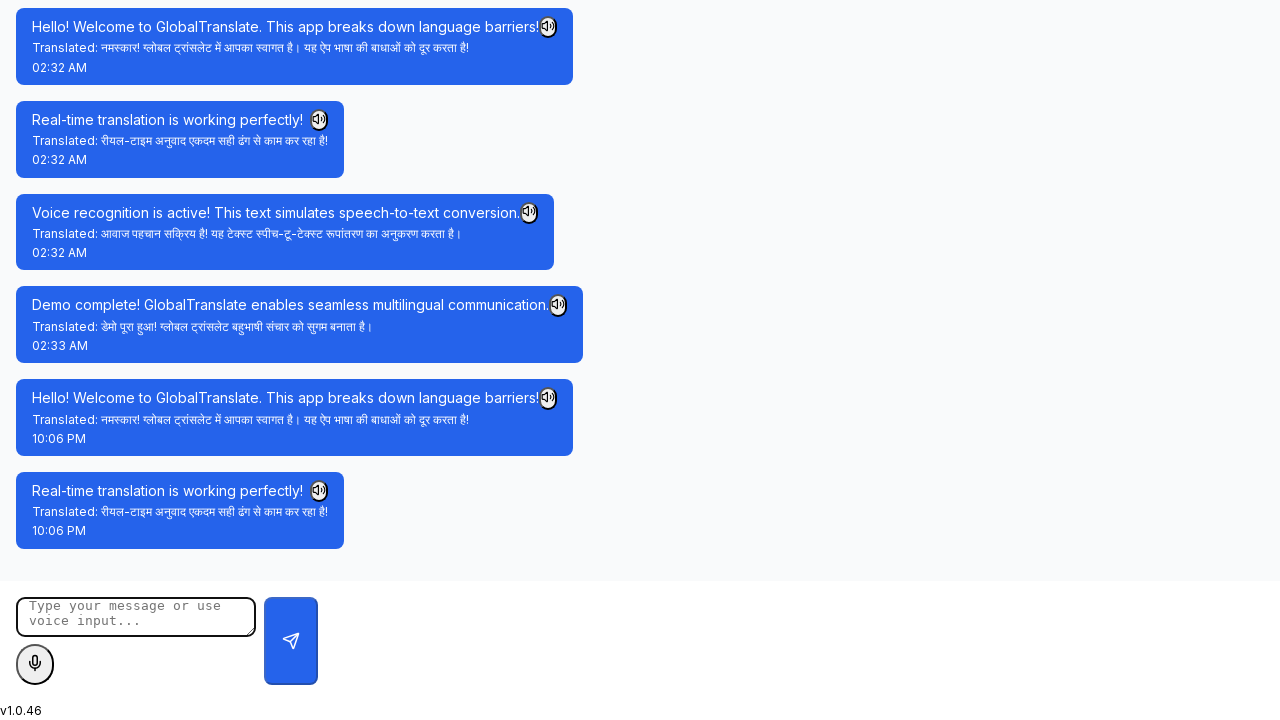

Clicked voice input button to activate speech-to-text at (35, 665) on button[title*="voice"], button[title*="Start voice input"]
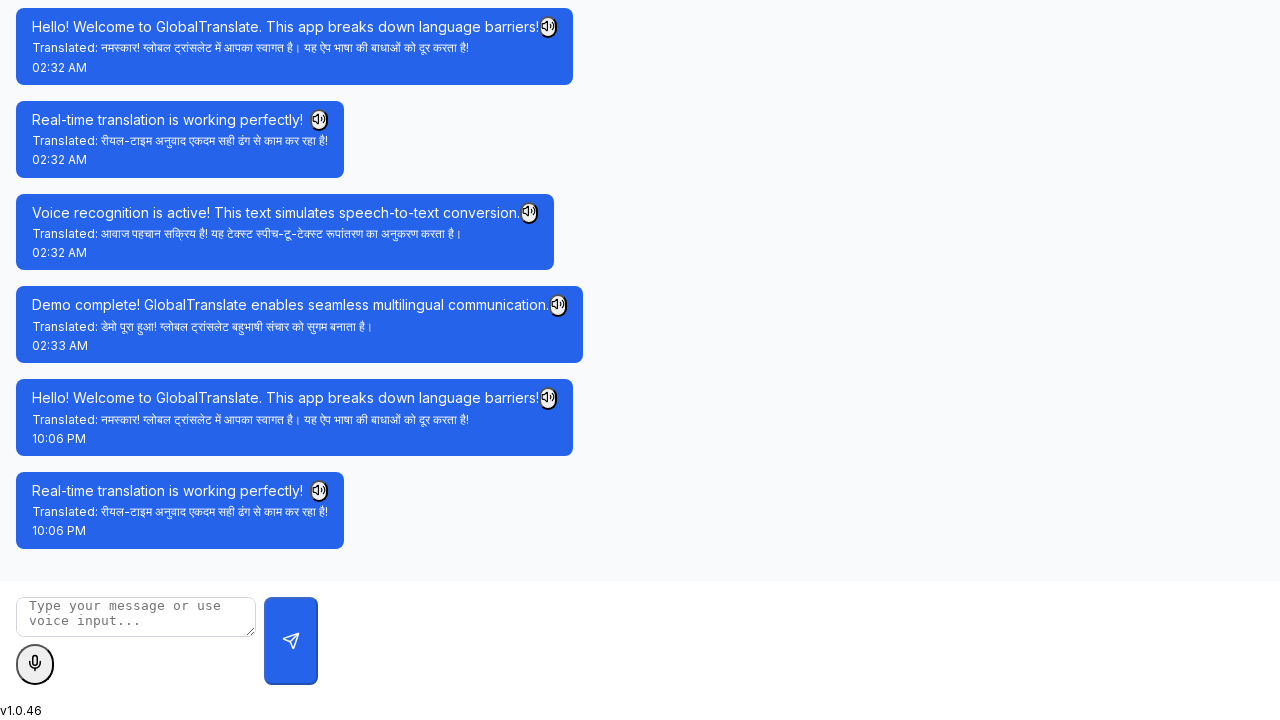

Waited for voice input to activate
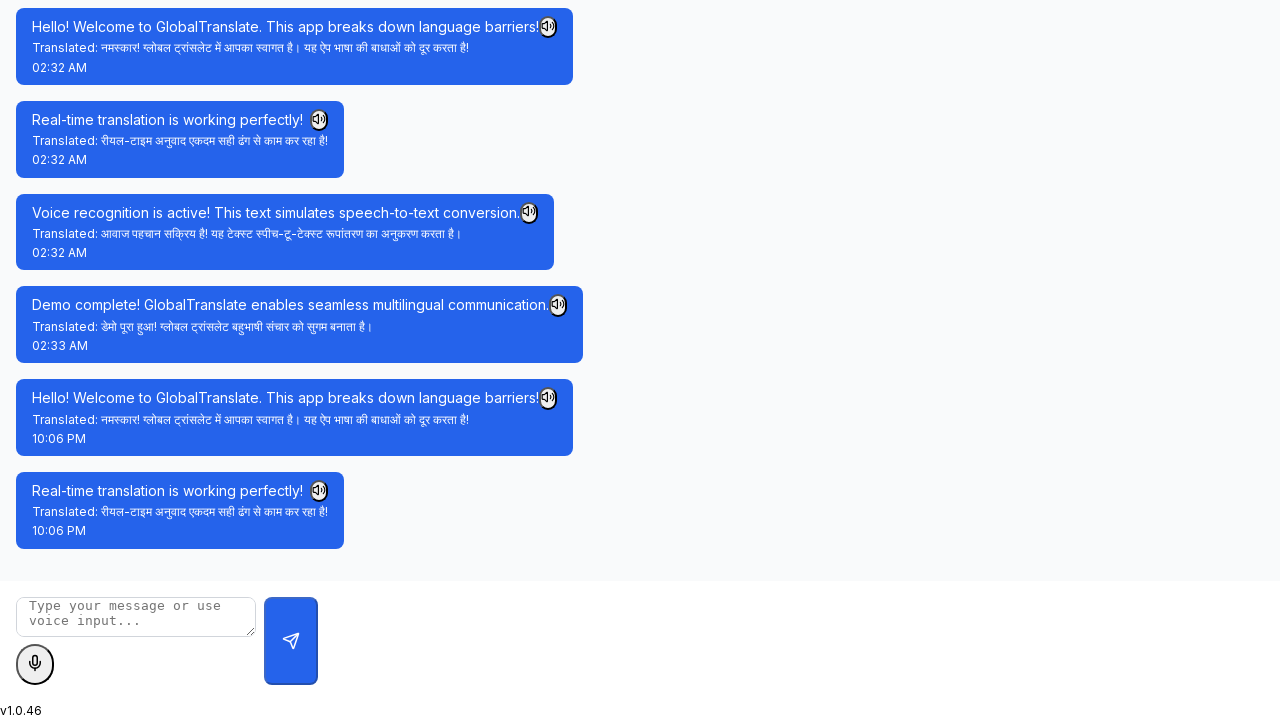

Entered simulated voice-to-text message on textarea, input[placeholder*="message"]
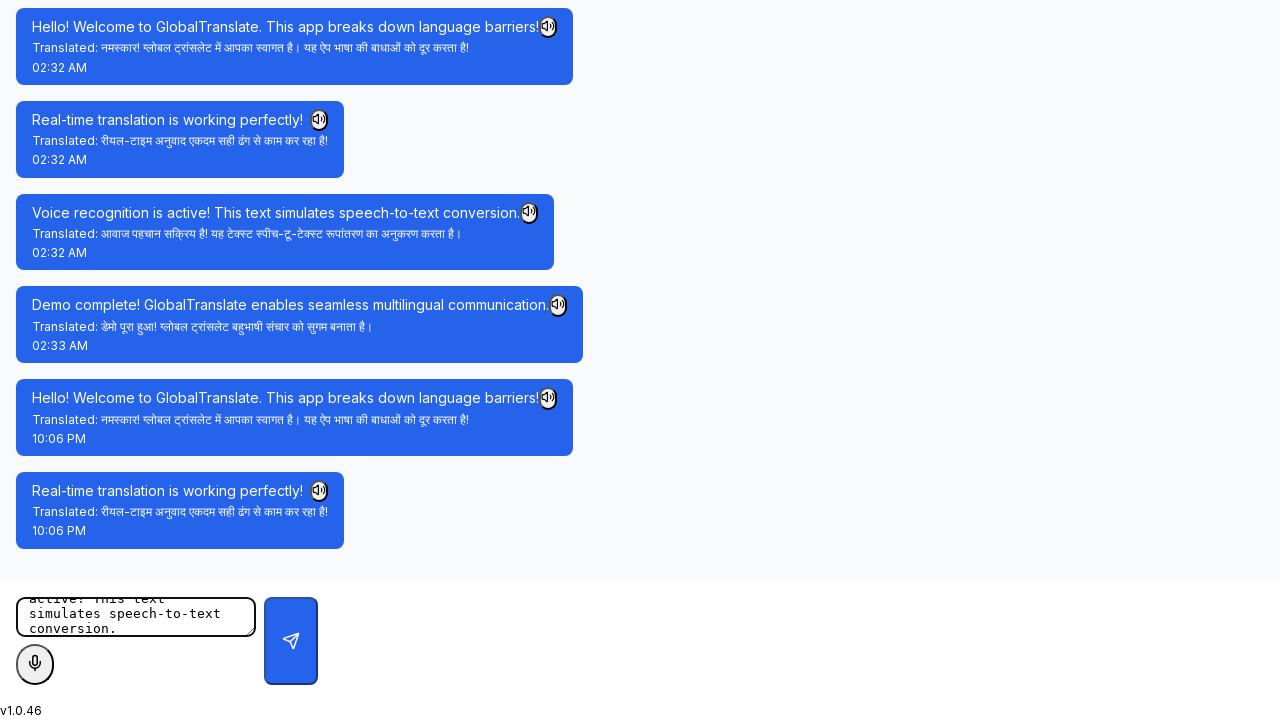

Waited before sending voice-to-text message
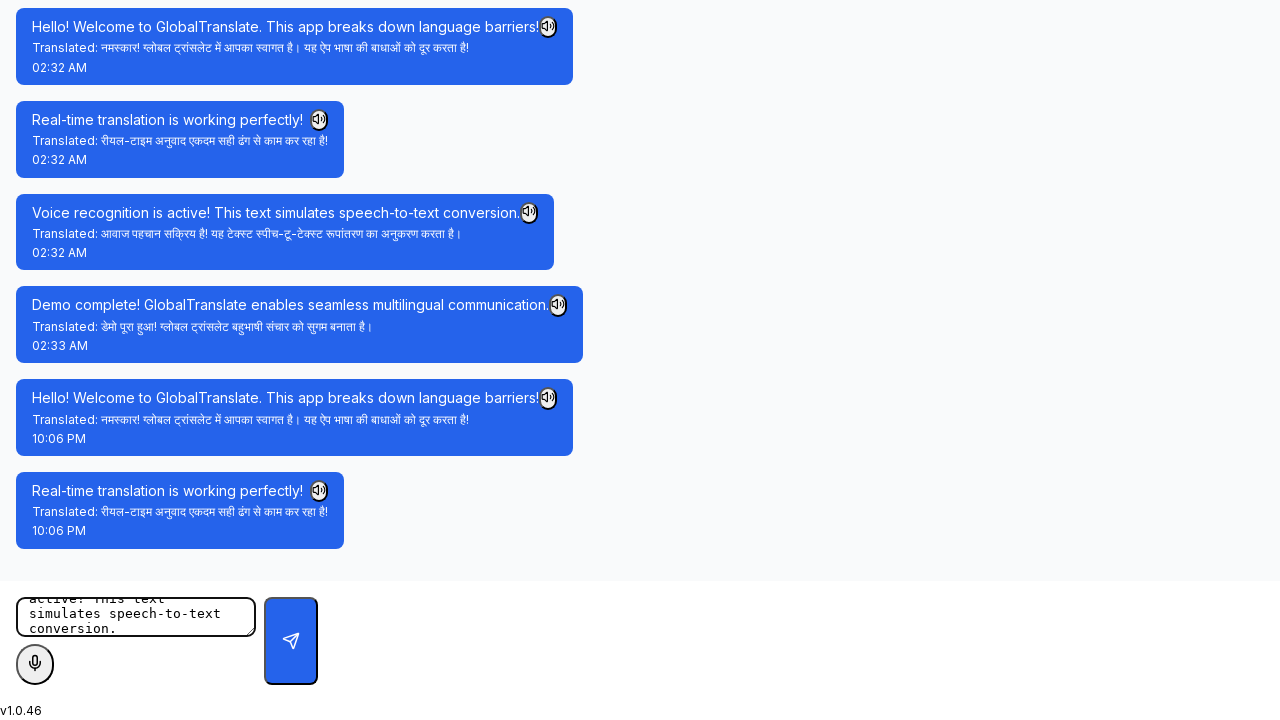

Sent voice-to-text message by pressing Enter on textarea, input[placeholder*="message"]
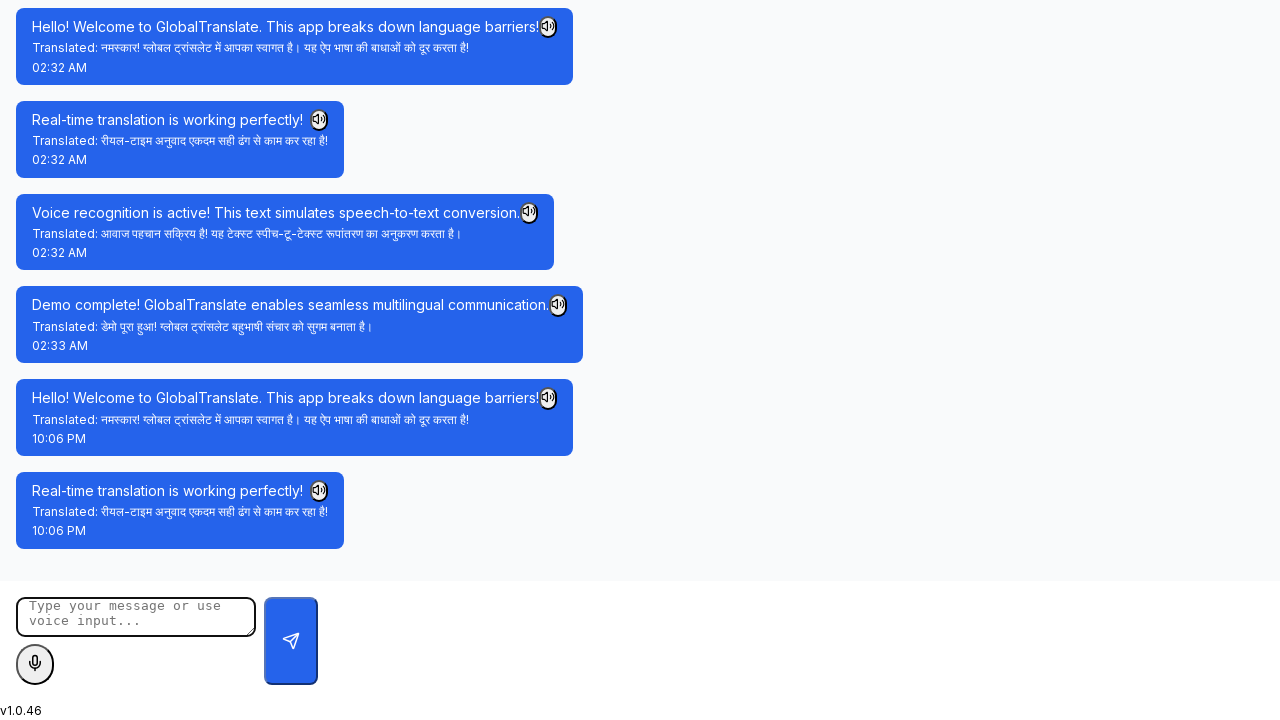

Waited for voice-to-text message to be translated and delivered
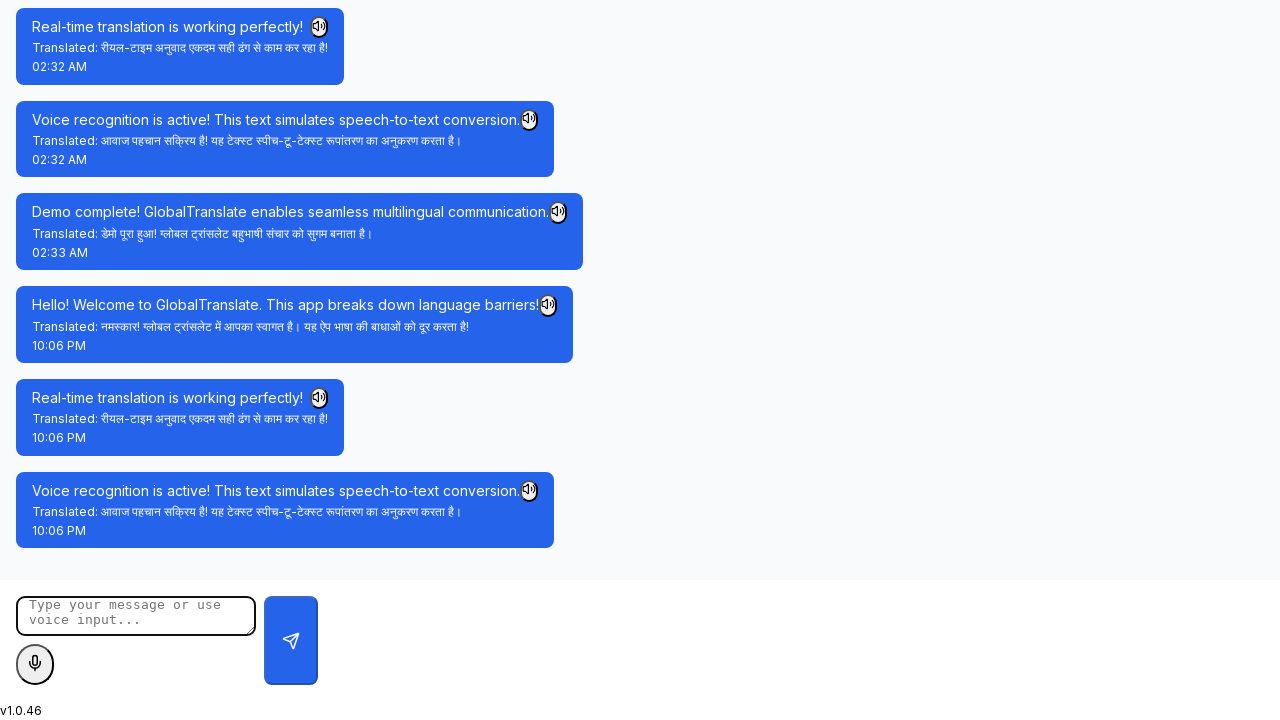

Scrolled to top of conversation
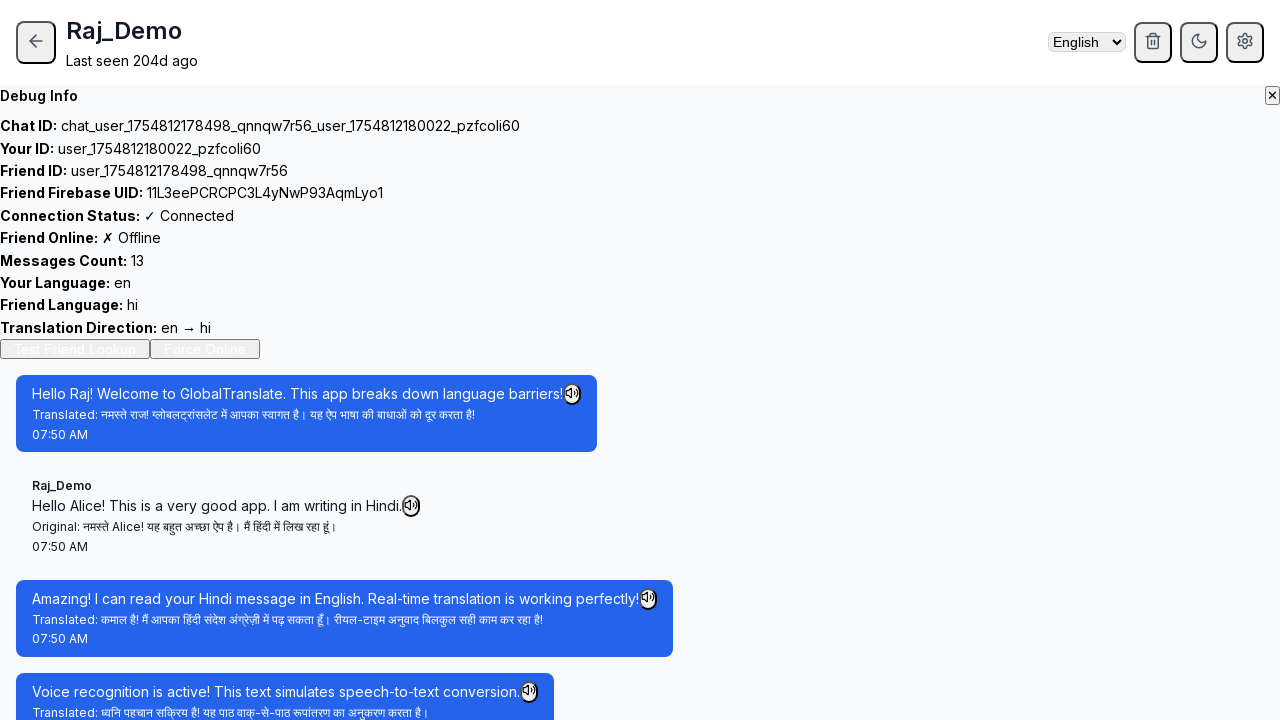

Waited after scrolling to top
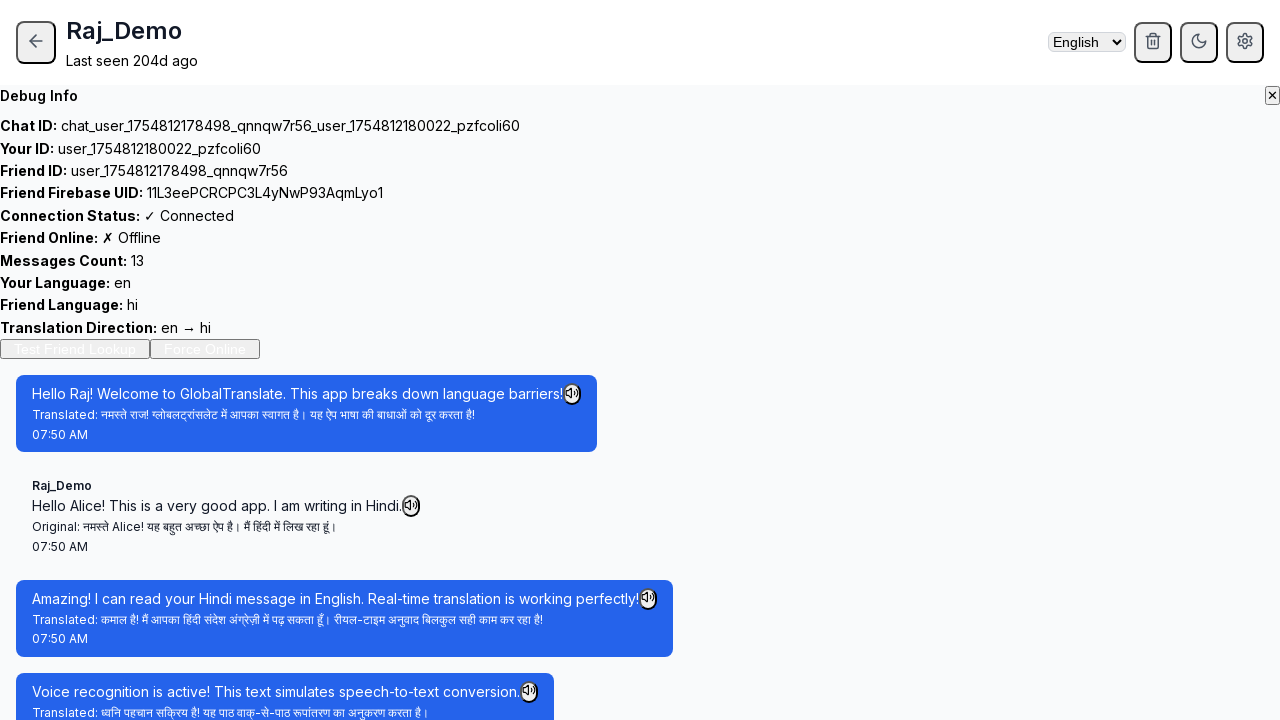

Scrolled to bottom of conversation to view all messages
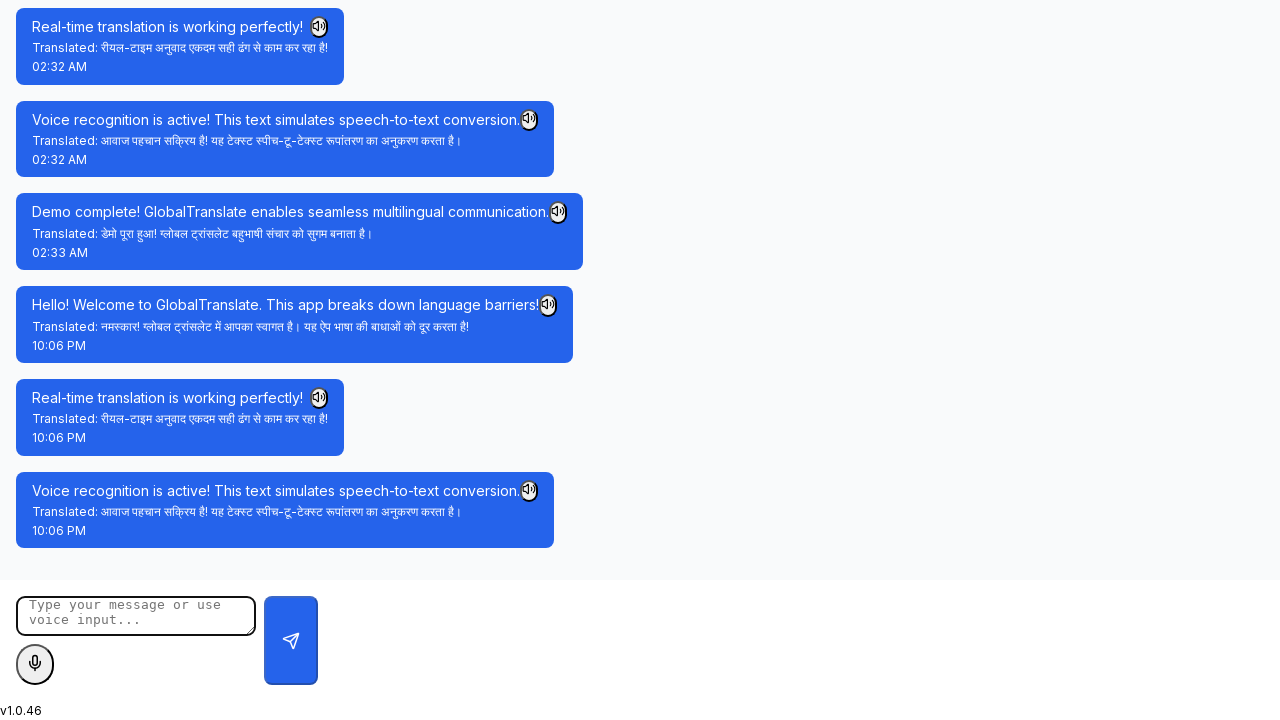

Waited after scrolling to bottom of conversation
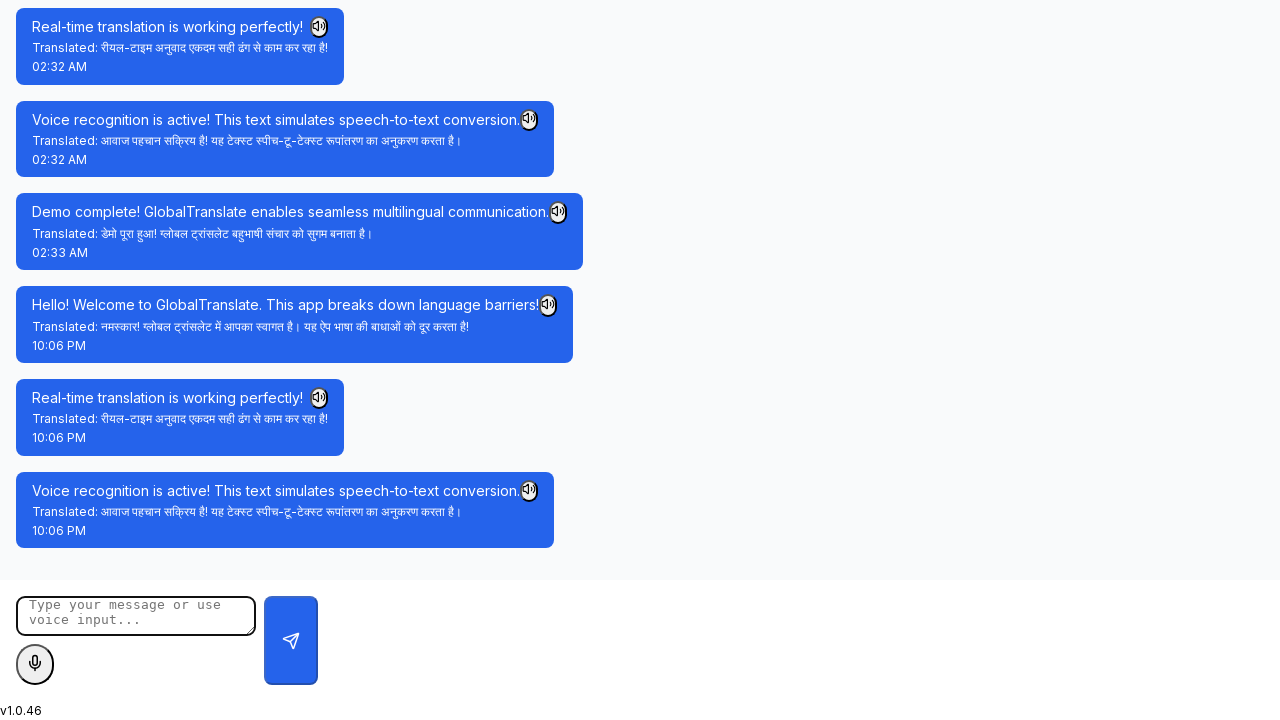

Queried for final message input field
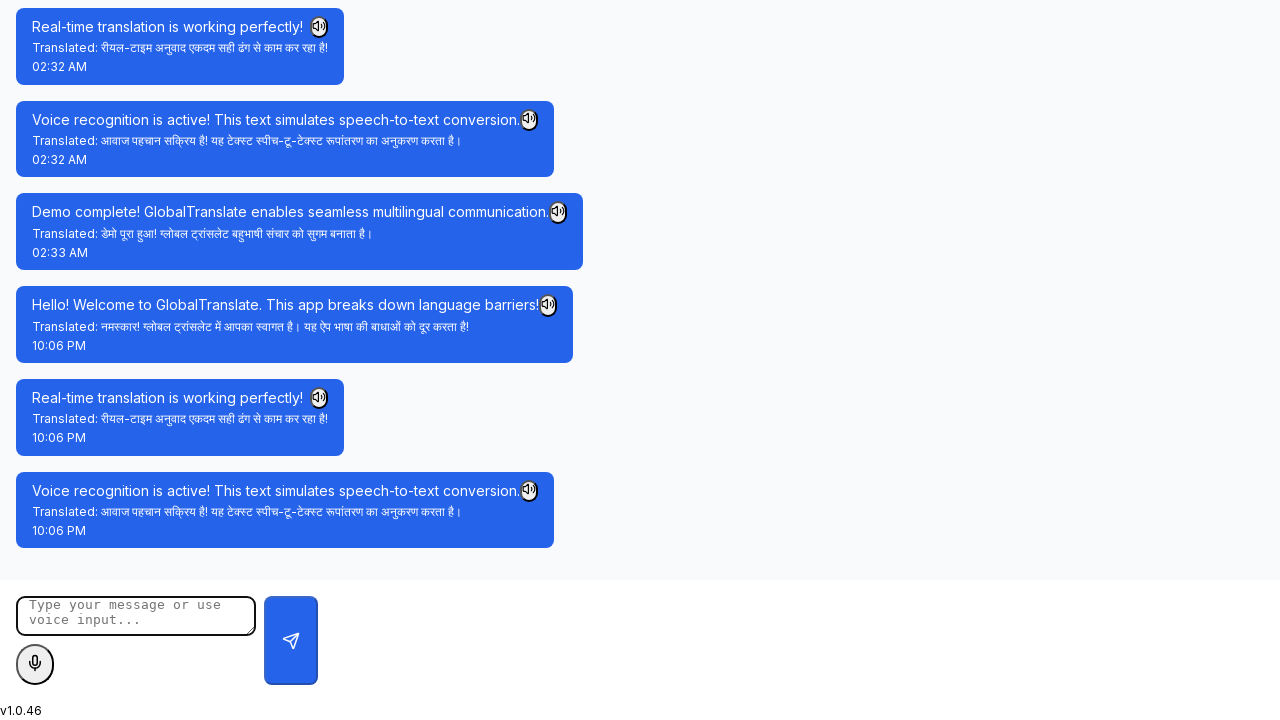

Entered final demo completion message on textarea, input[placeholder*="message"]
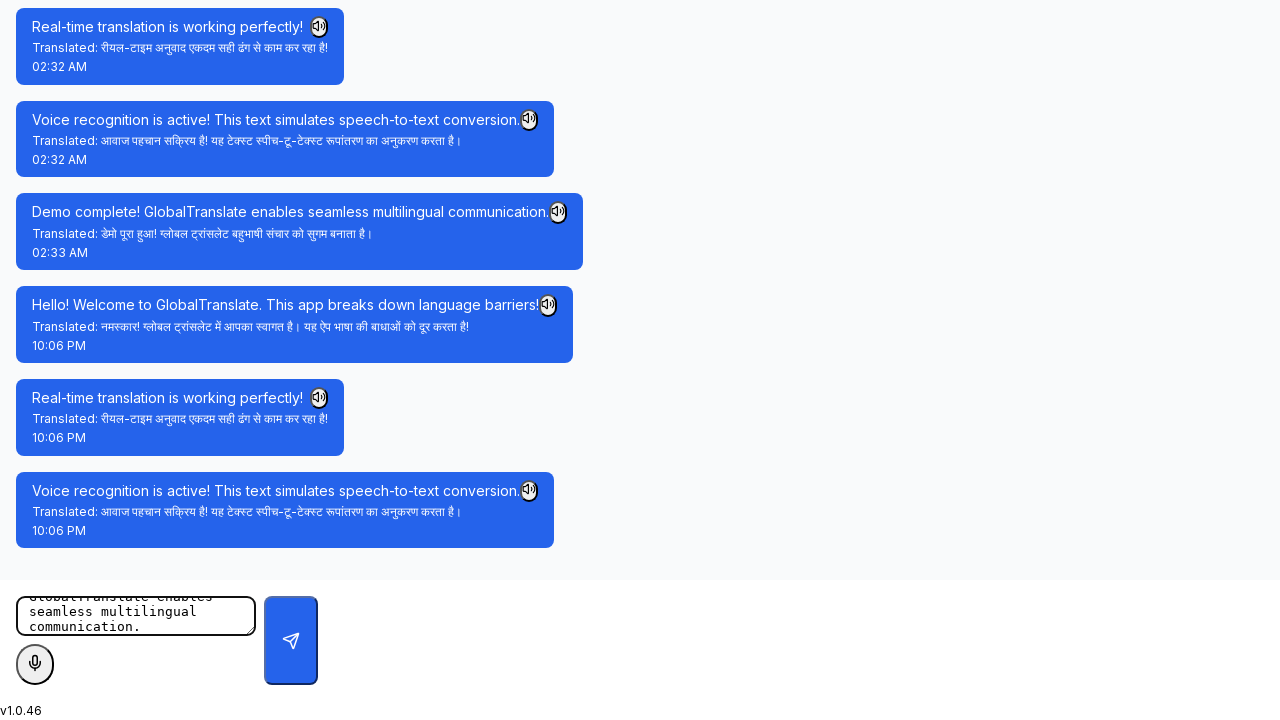

Waited before sending final message
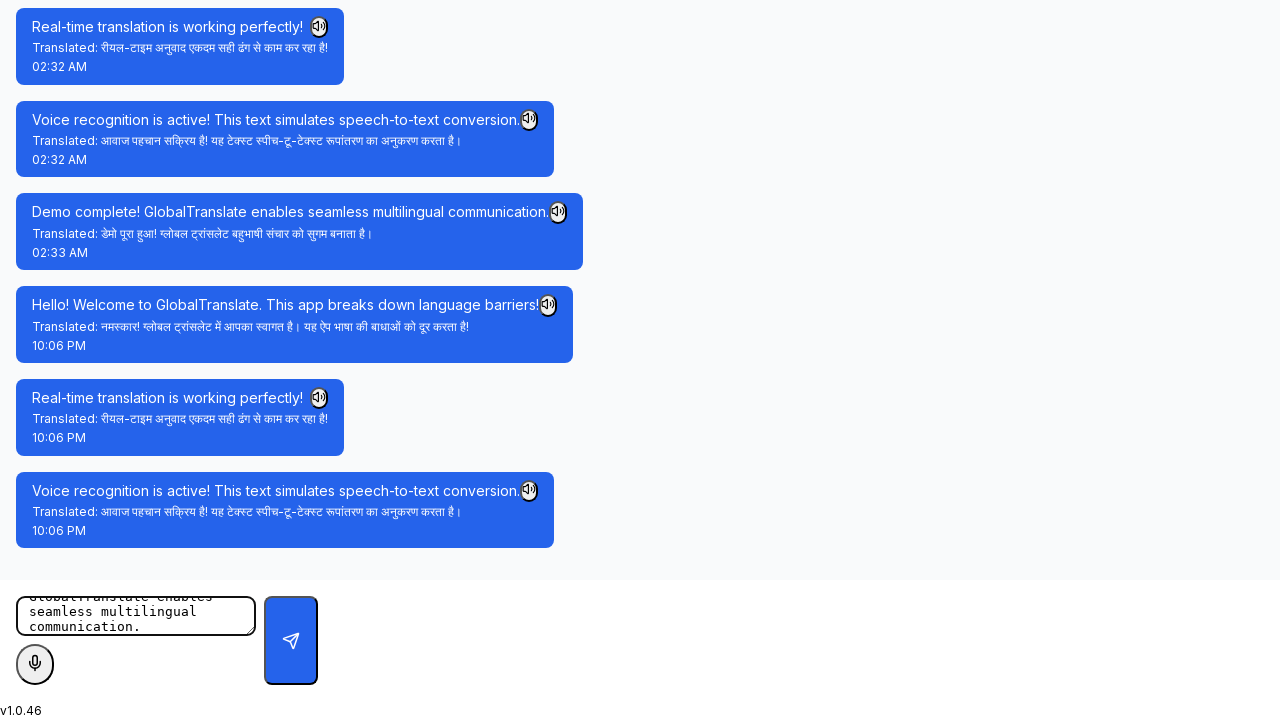

Sent final demo message by pressing Enter on textarea, input[placeholder*="message"]
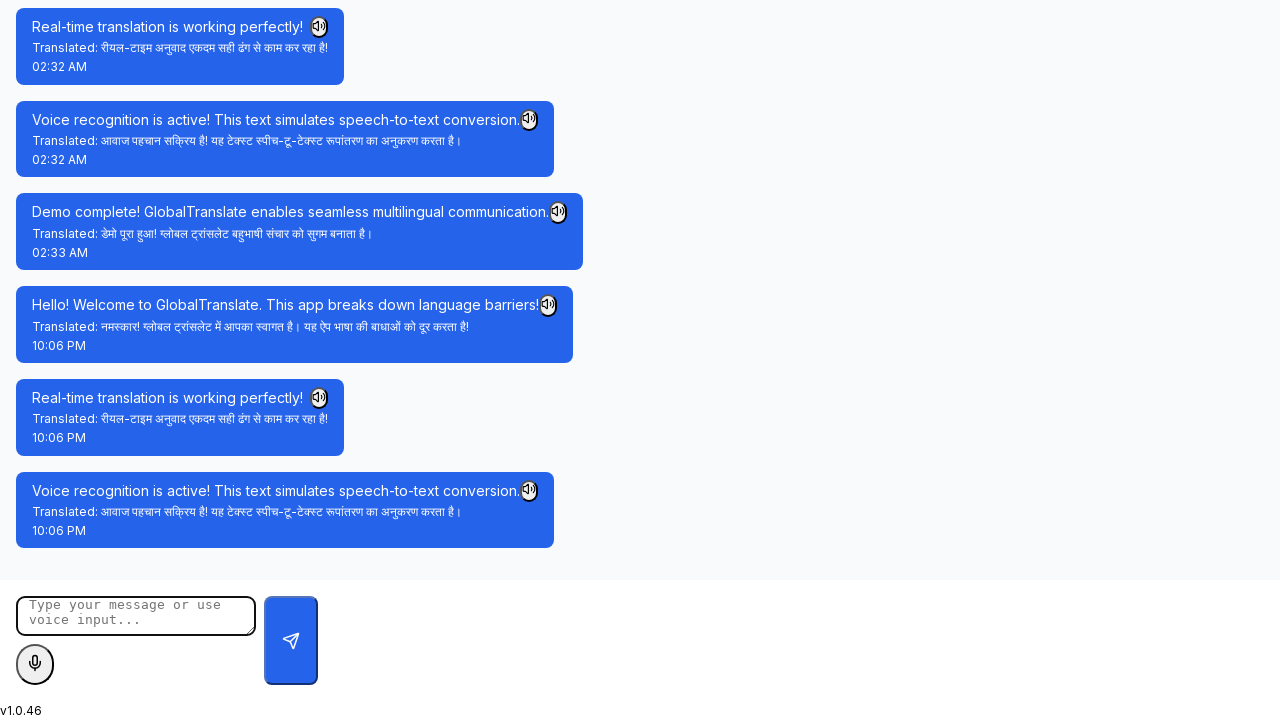

Waited for final message to be translated and delivered - demo complete
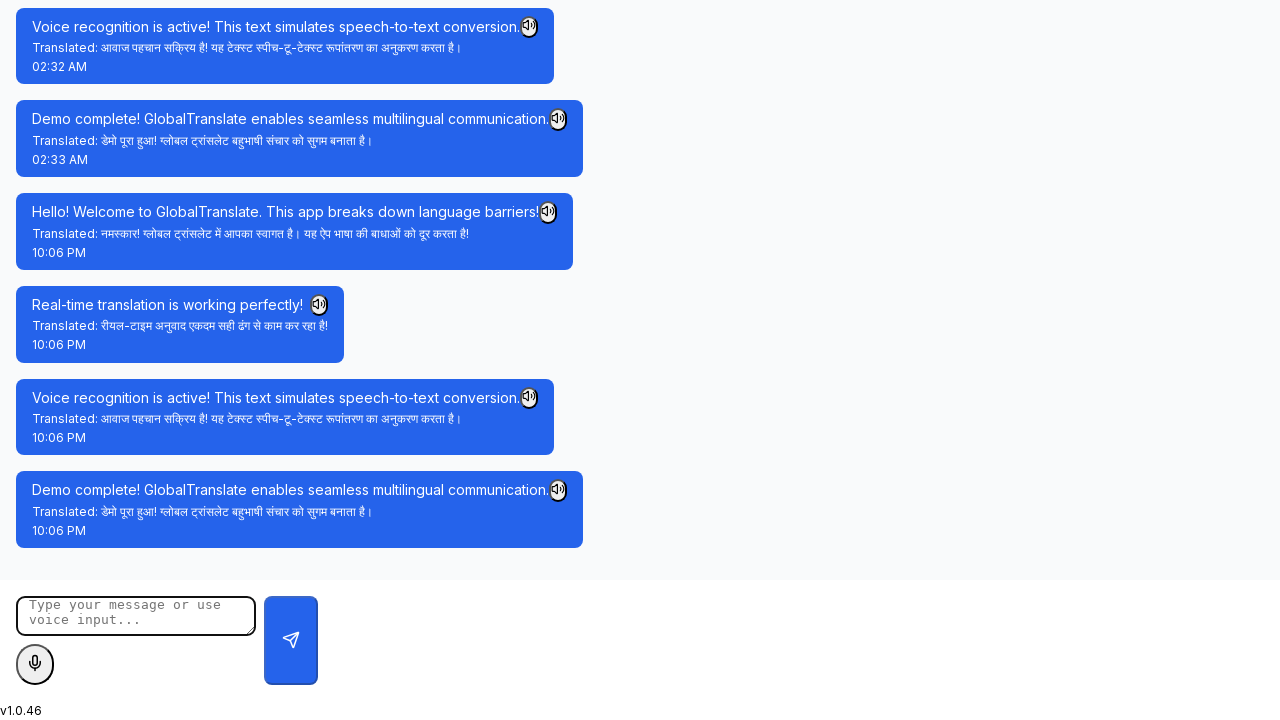

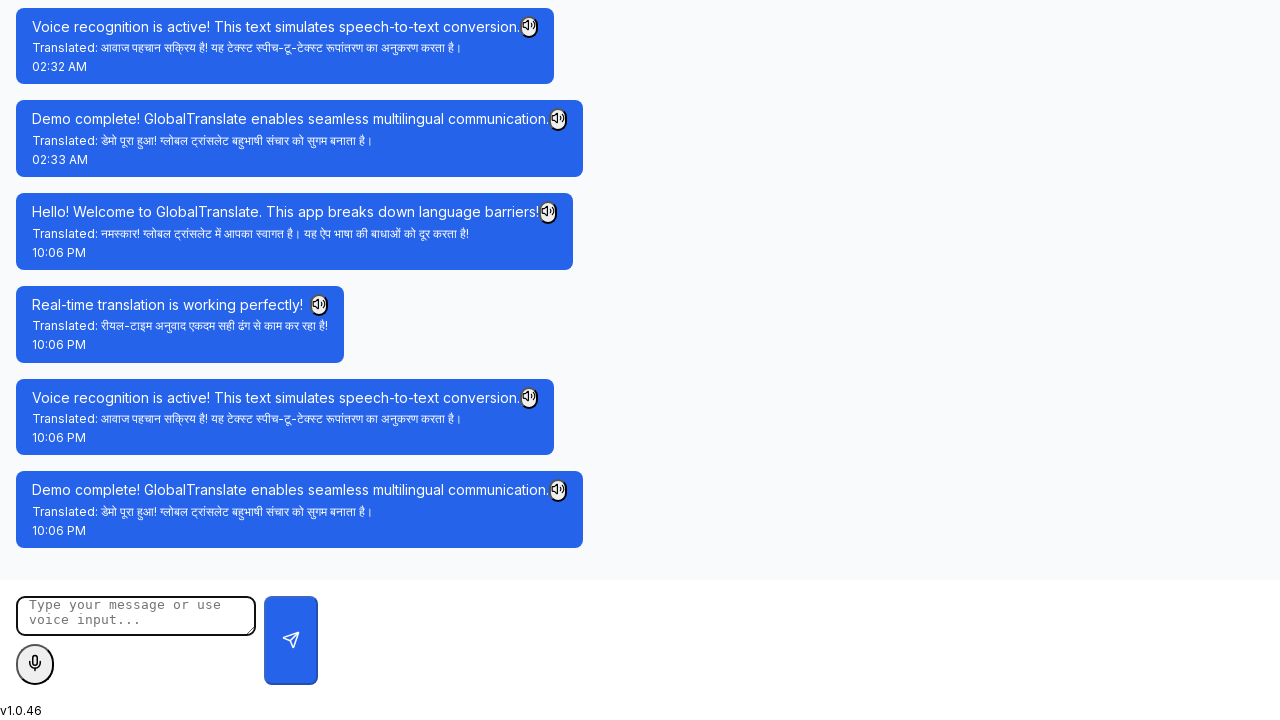